Tests infinite scroll functionality by scrolling down and up multiple times using JavaScript executor

Starting URL: https://practice.cydeo.com/infinite_scroll

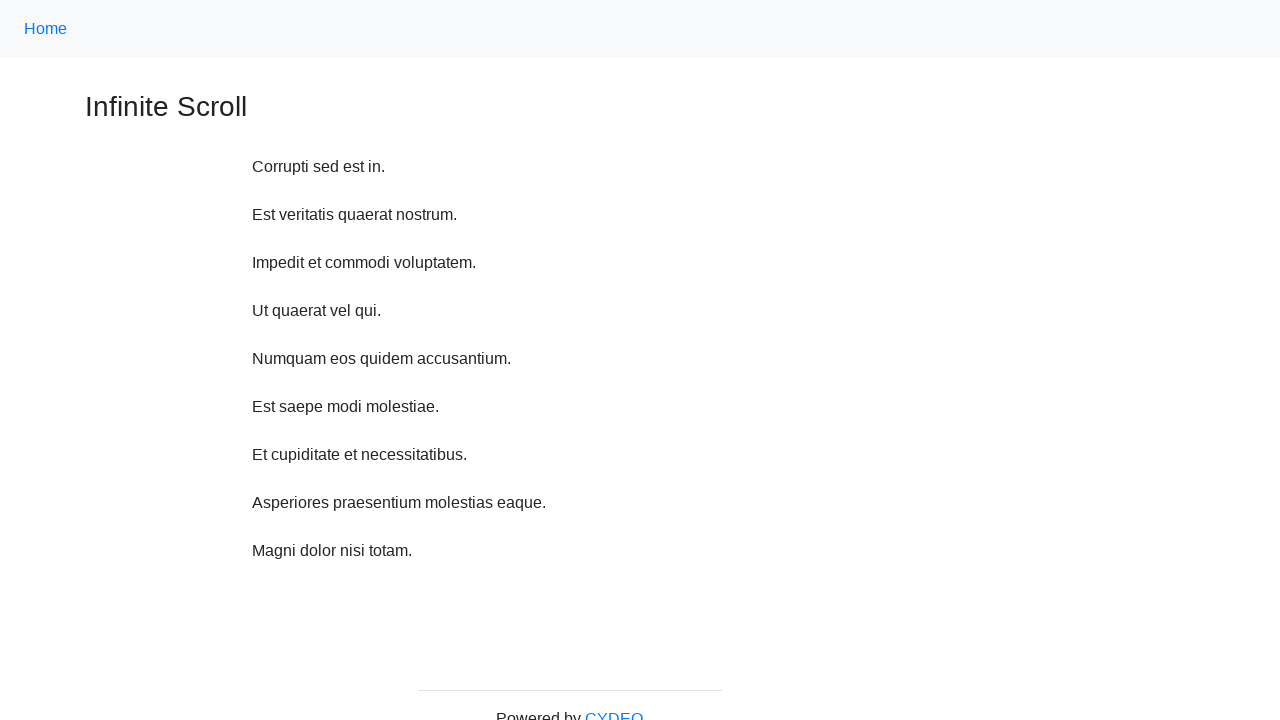

Scrolled down 750 pixels using JavaScript executor
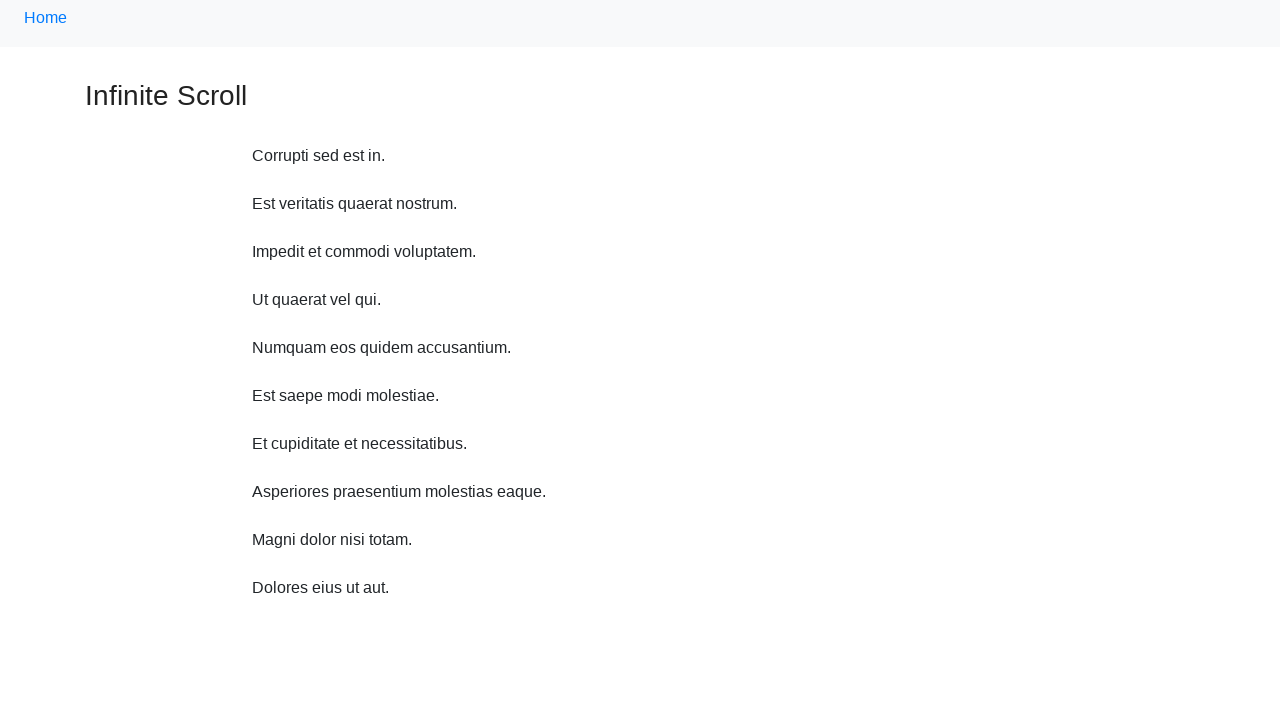

Waited 2 seconds for content to load after scroll down
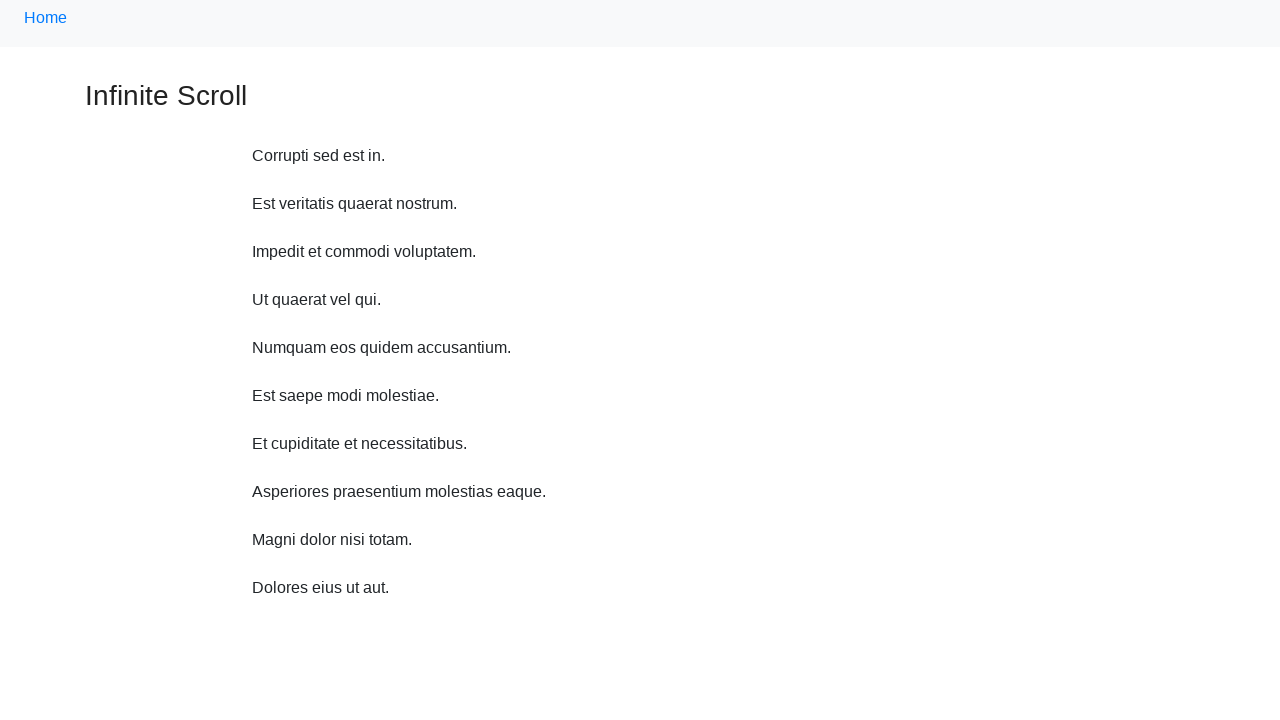

Scrolled down 750 pixels using JavaScript executor
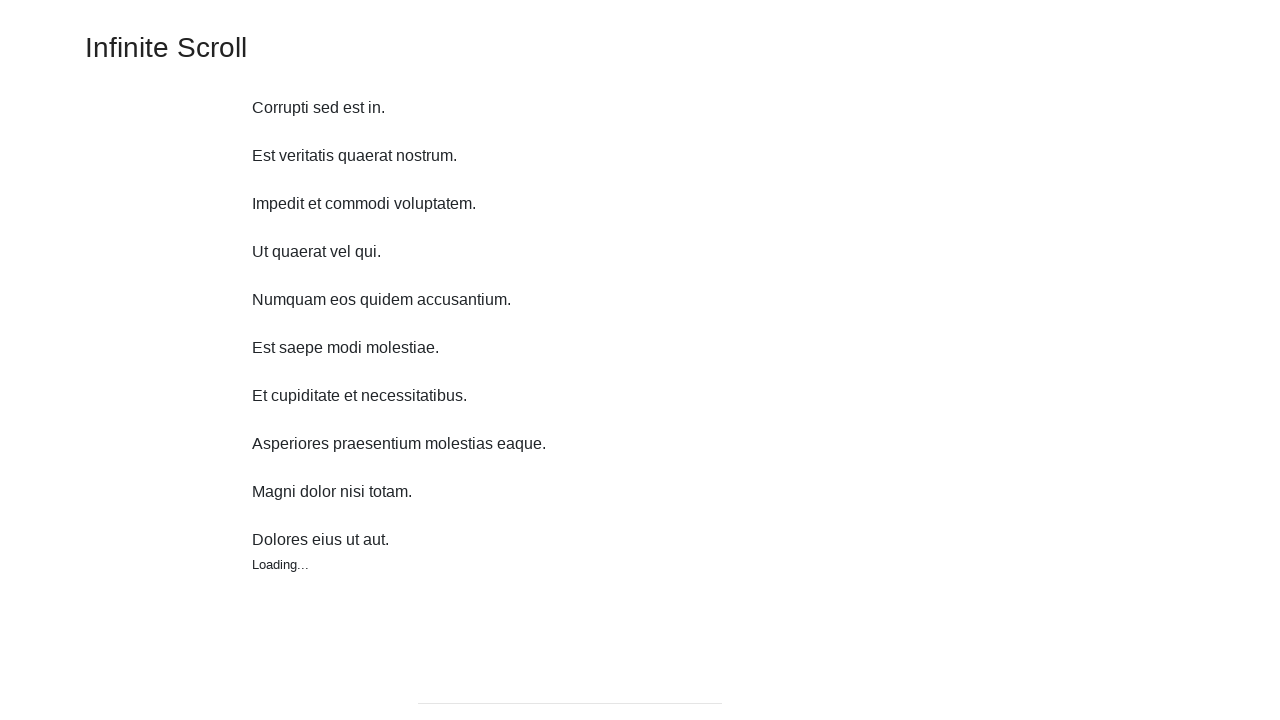

Waited 2 seconds for content to load after scroll down
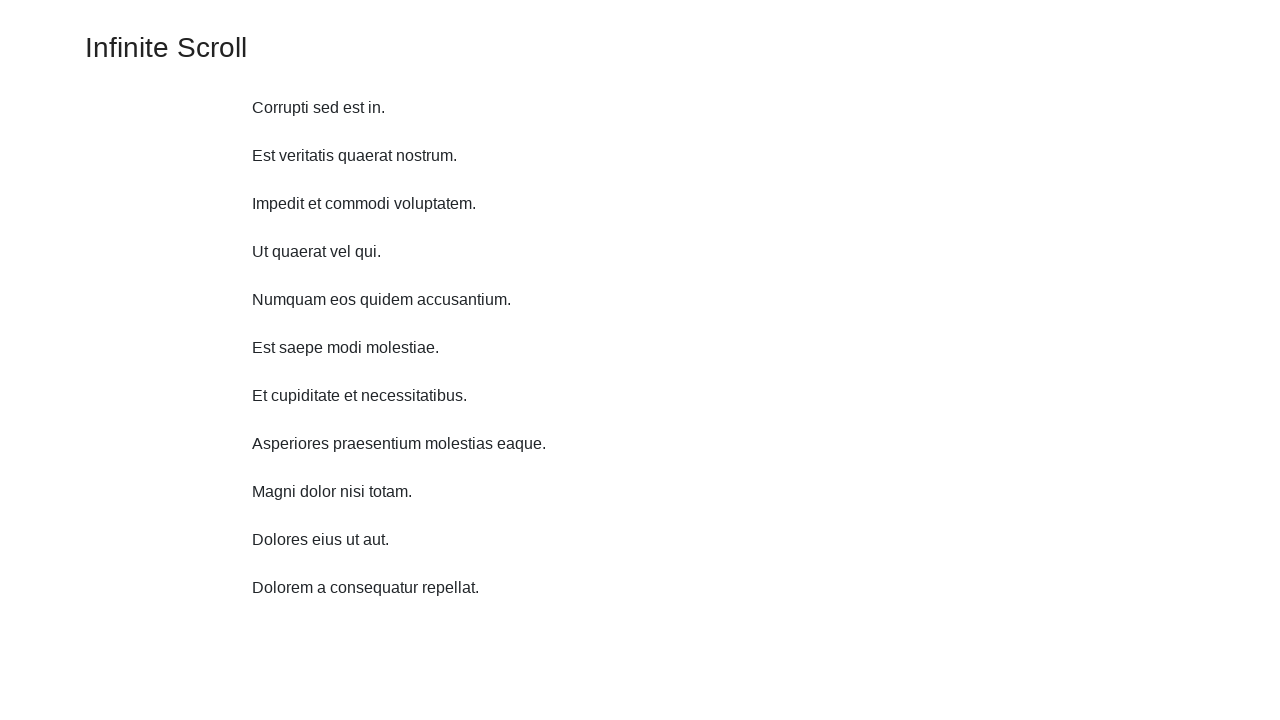

Scrolled down 750 pixels using JavaScript executor
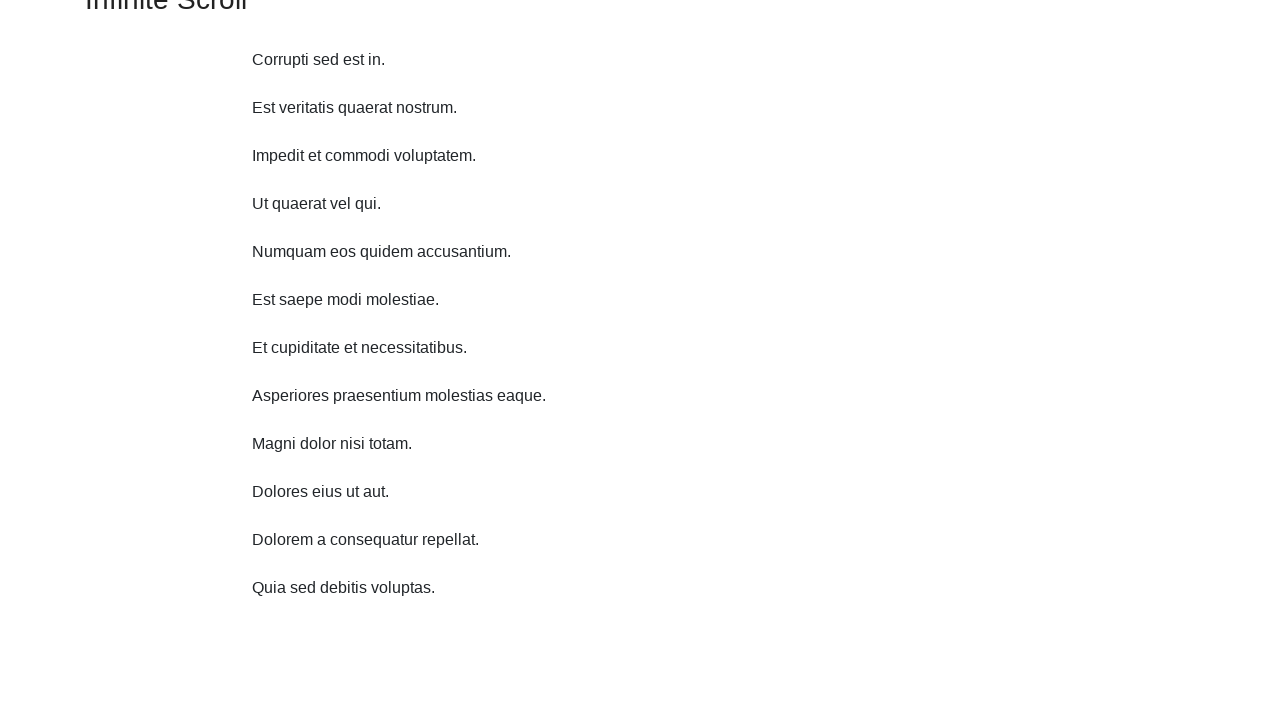

Waited 2 seconds for content to load after scroll down
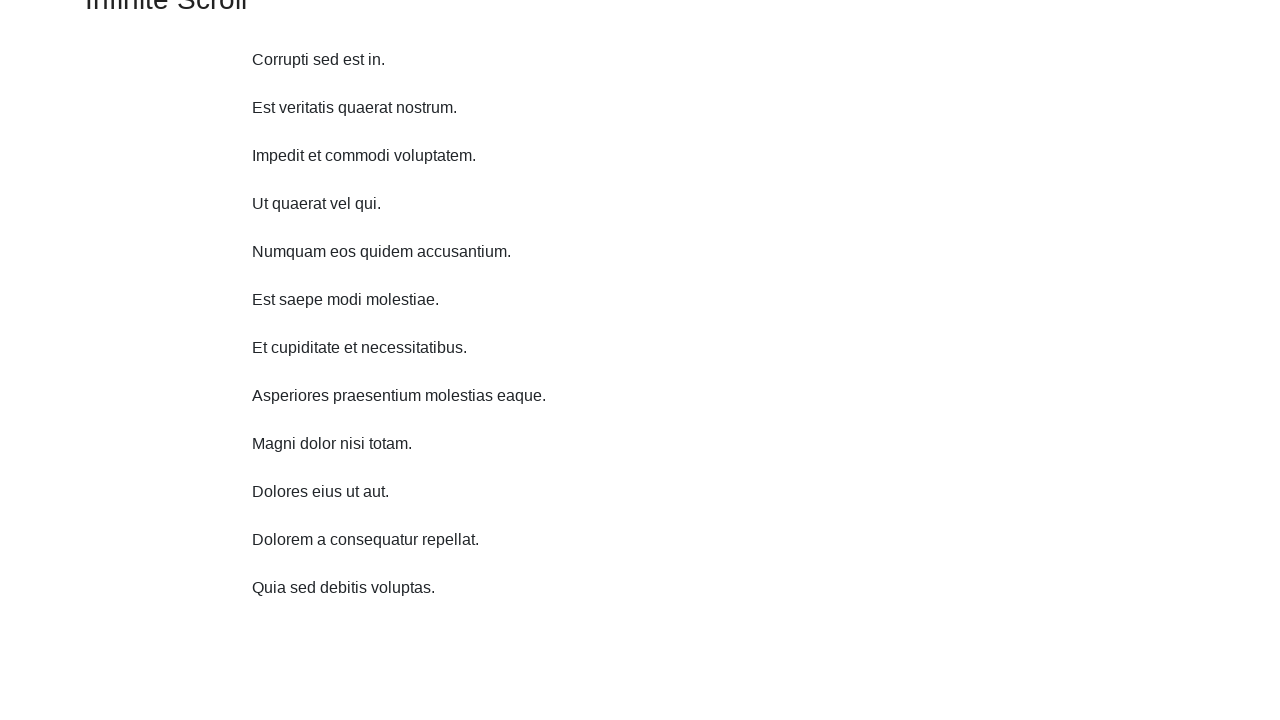

Scrolled down 750 pixels using JavaScript executor
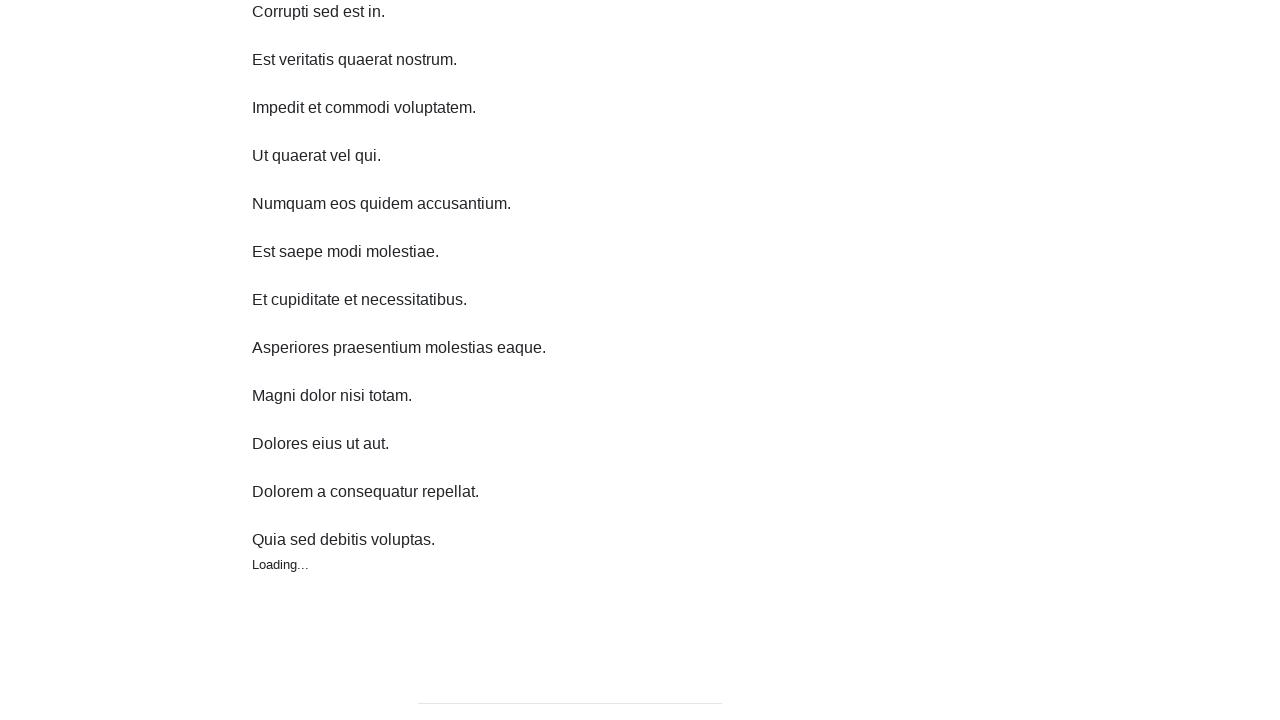

Waited 2 seconds for content to load after scroll down
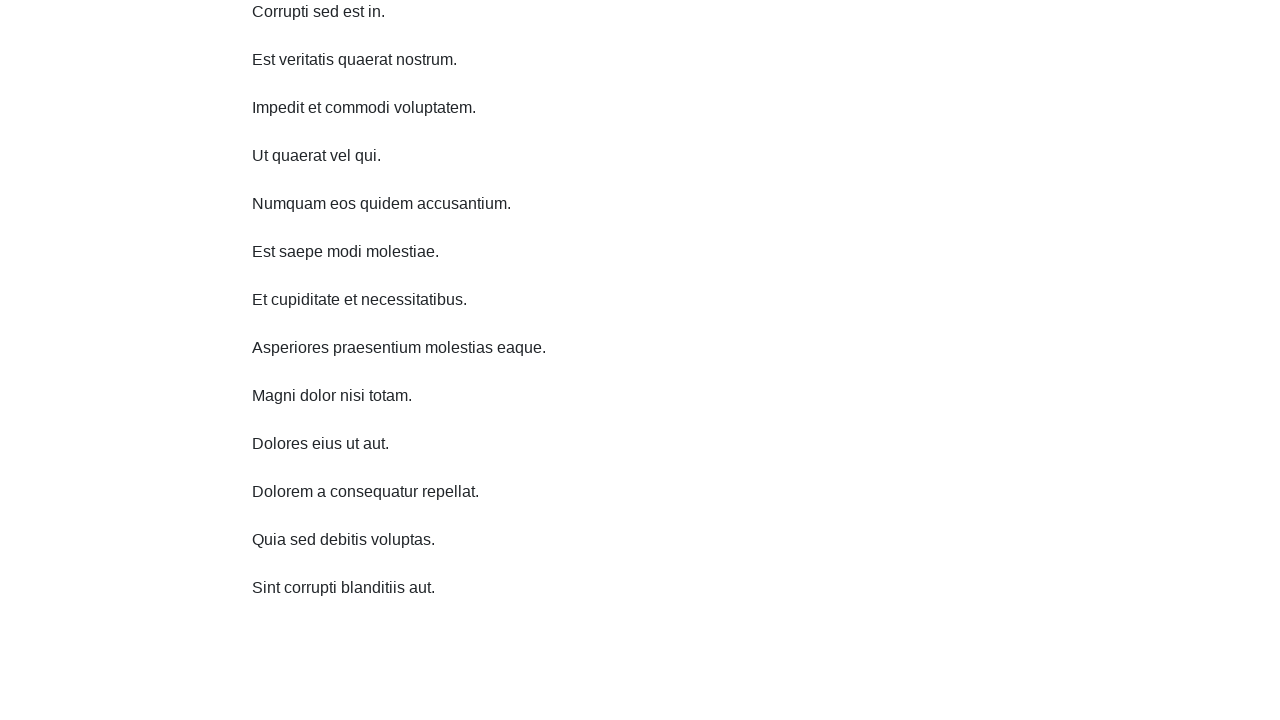

Scrolled down 750 pixels using JavaScript executor
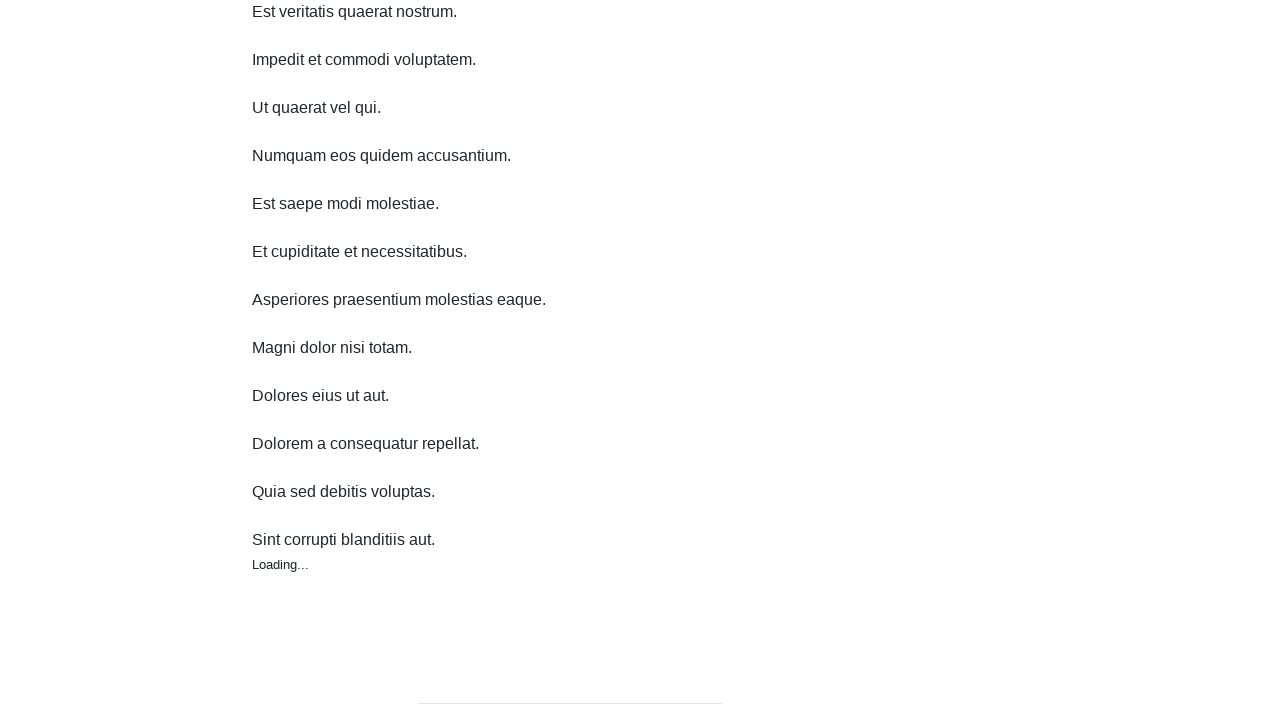

Waited 2 seconds for content to load after scroll down
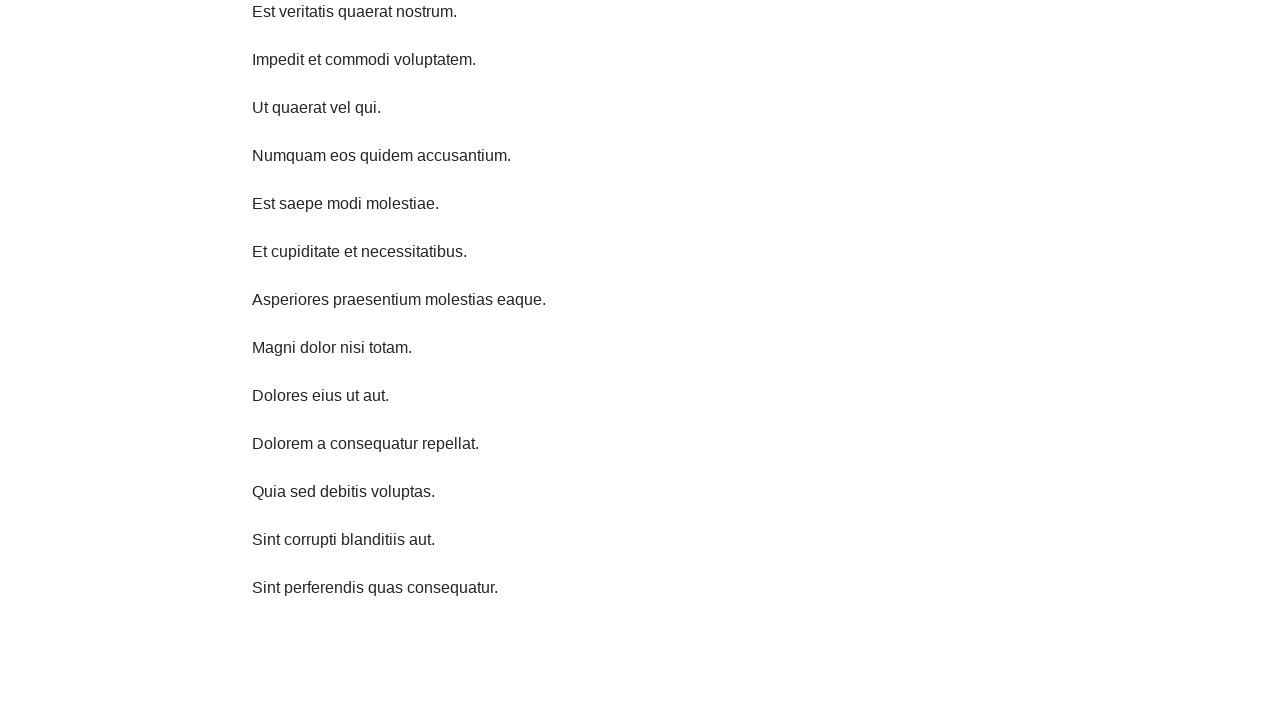

Scrolled down 750 pixels using JavaScript executor
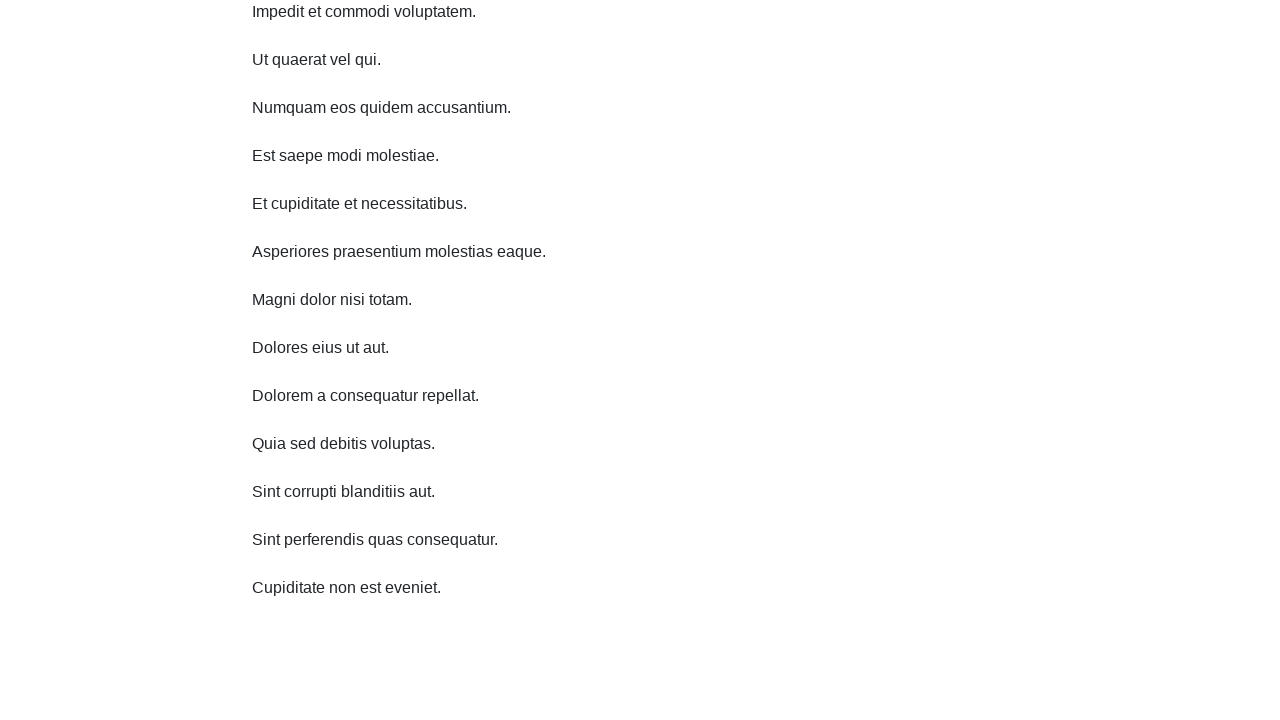

Waited 2 seconds for content to load after scroll down
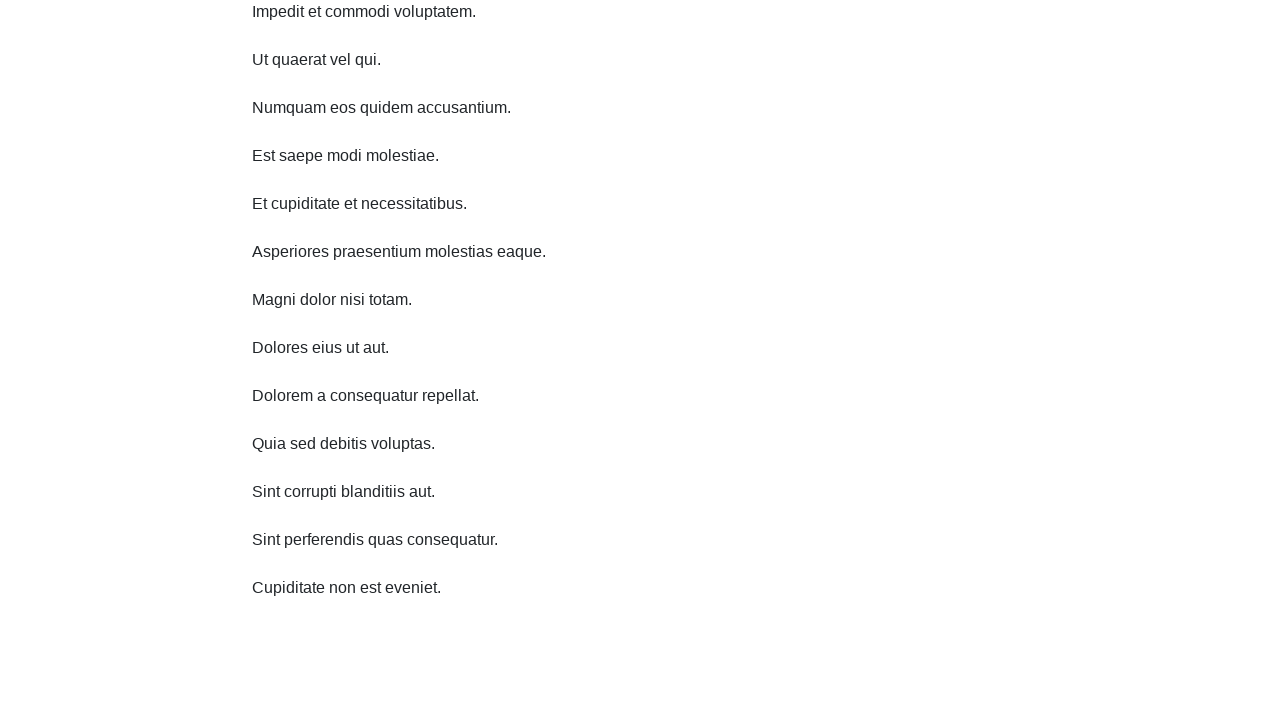

Scrolled down 750 pixels using JavaScript executor
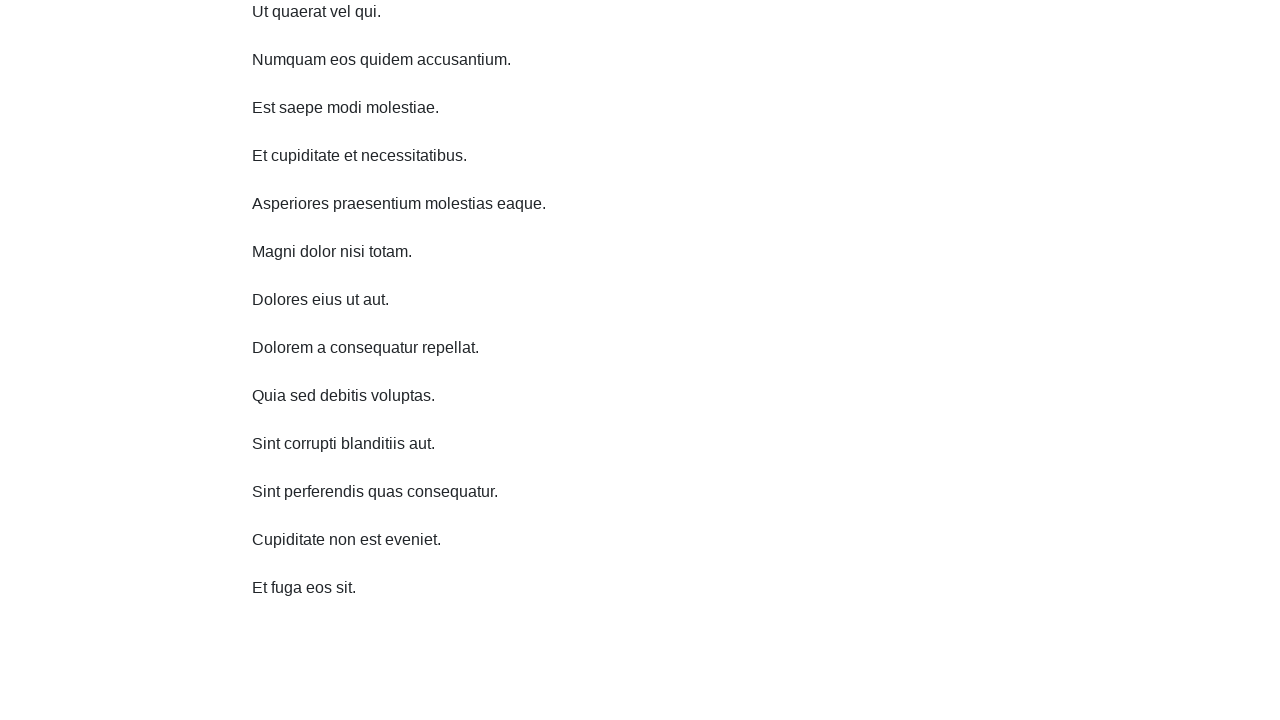

Waited 2 seconds for content to load after scroll down
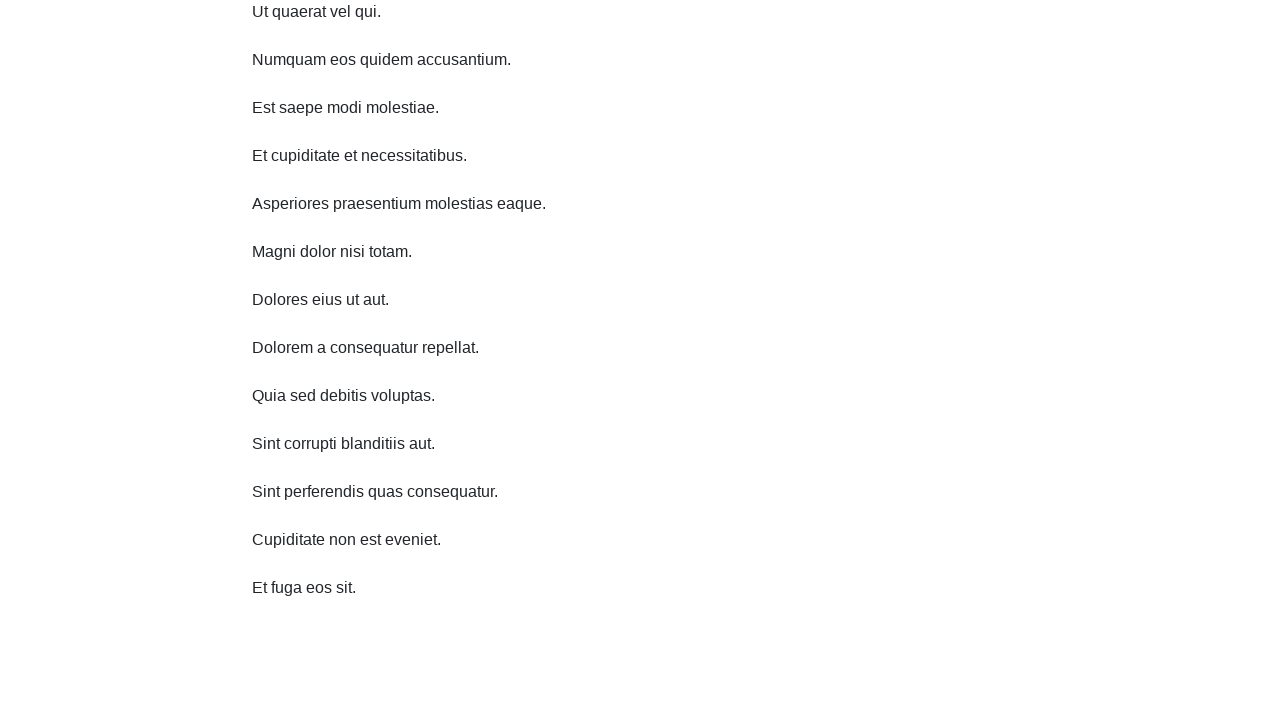

Scrolled down 750 pixels using JavaScript executor
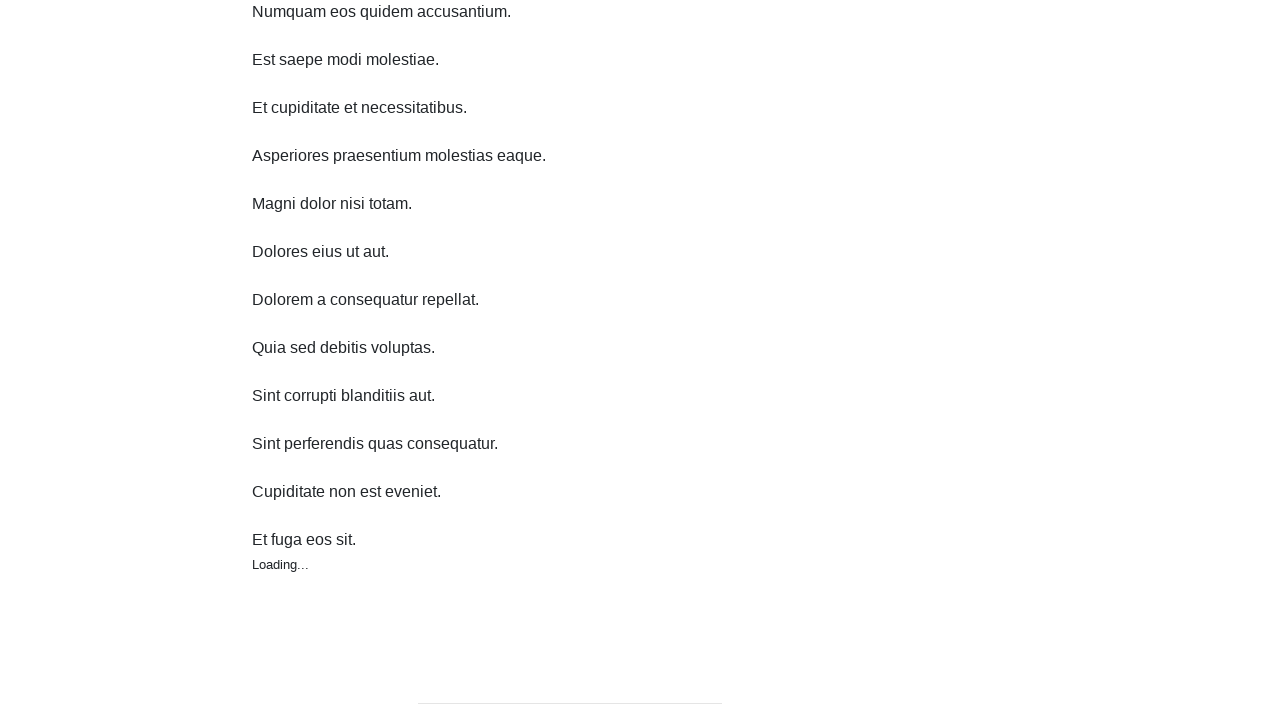

Waited 2 seconds for content to load after scroll down
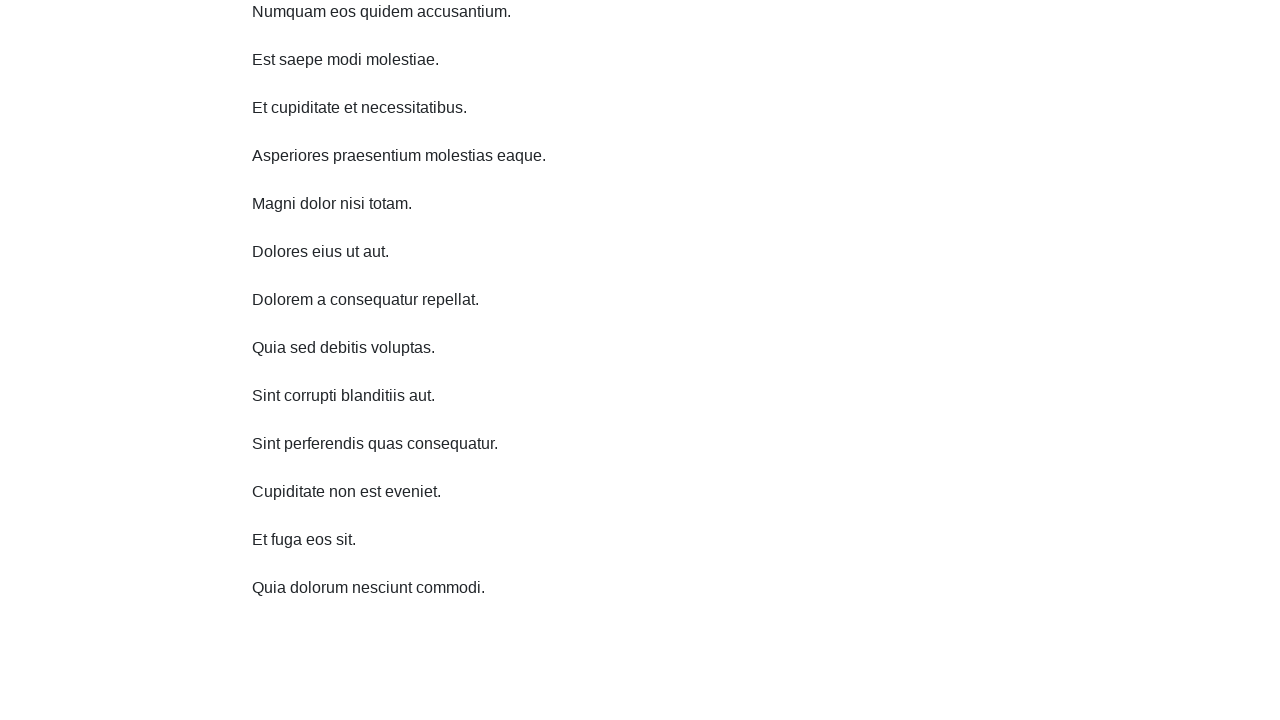

Scrolled down 750 pixels using JavaScript executor
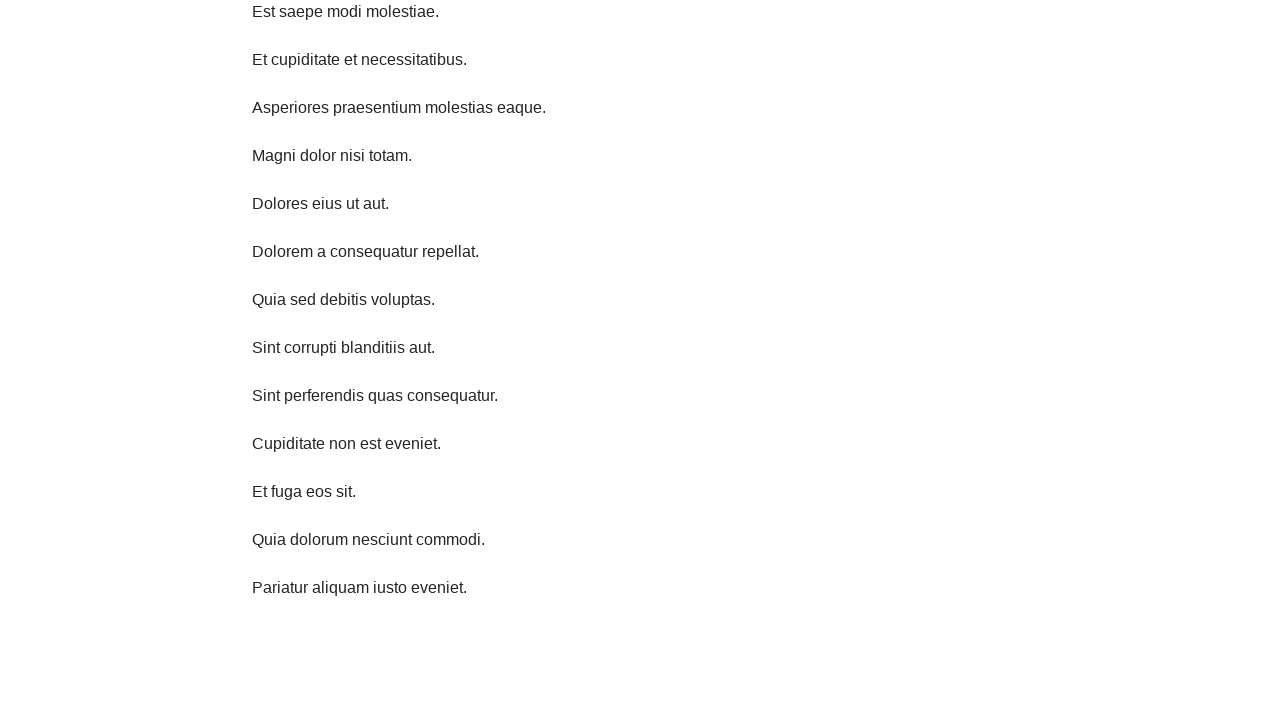

Waited 2 seconds for content to load after scroll down
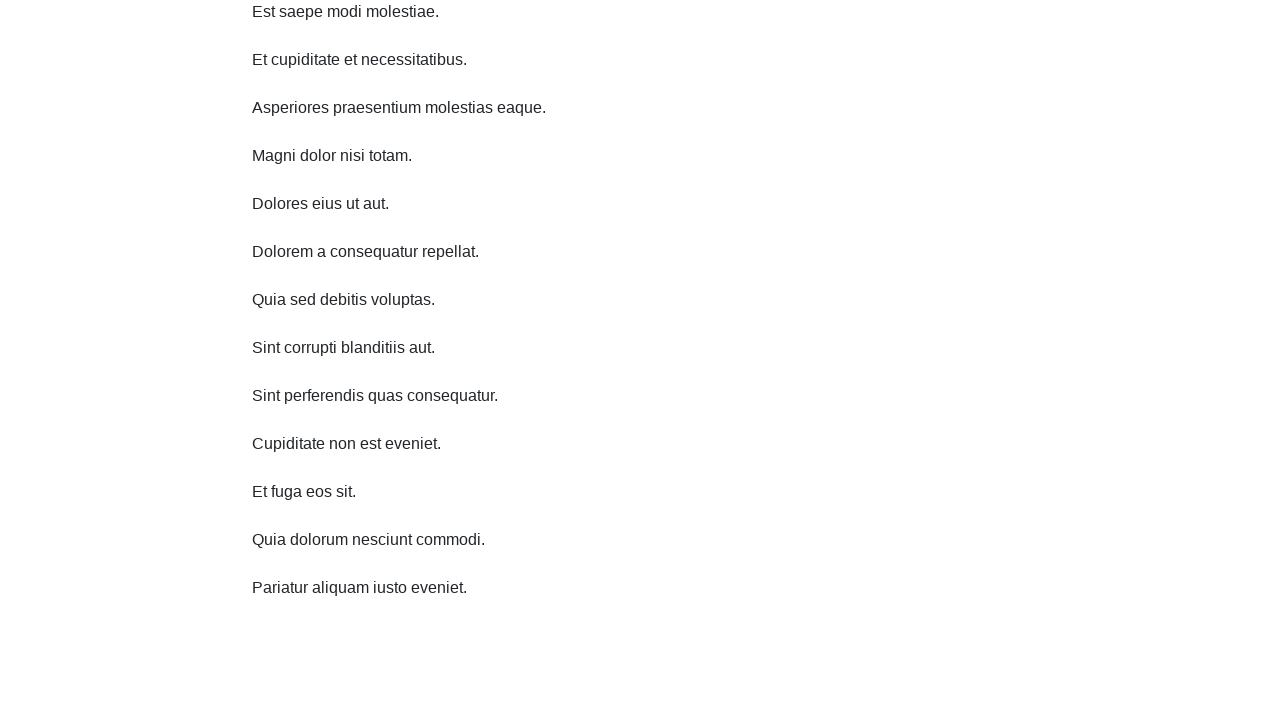

Scrolled down 750 pixels using JavaScript executor
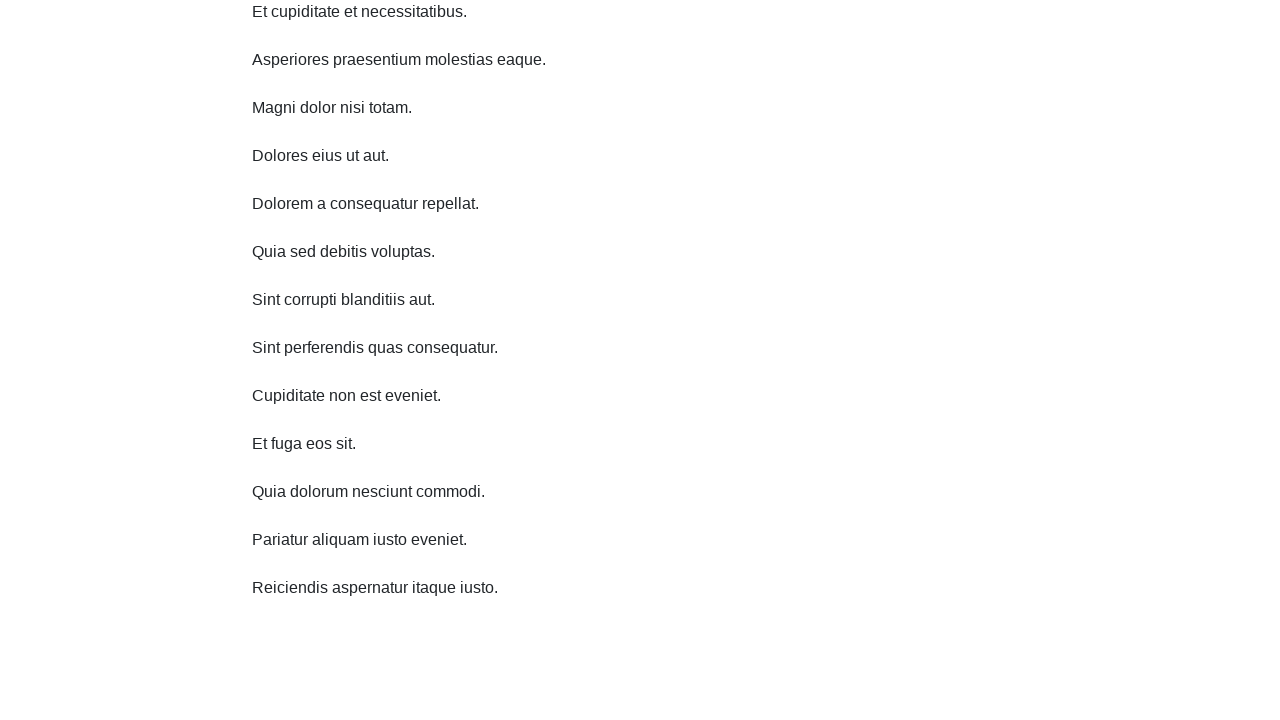

Waited 2 seconds for content to load after scroll down
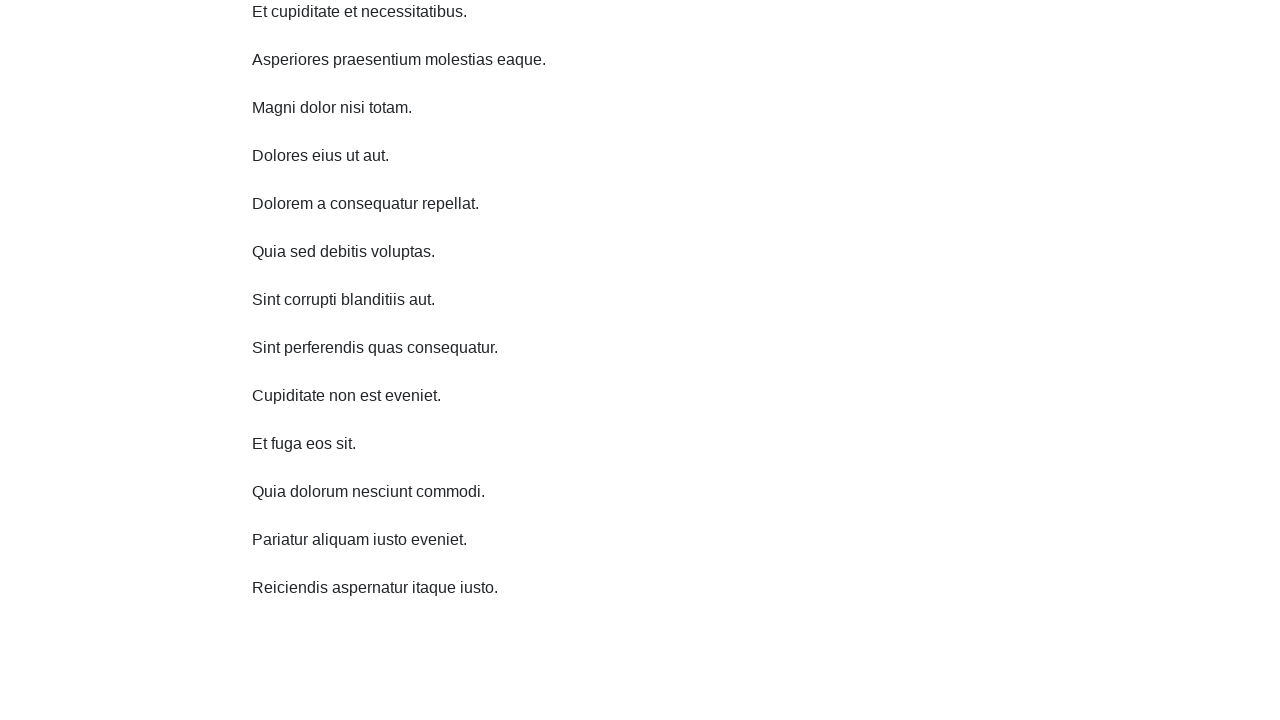

Scrolled up 750 pixels using JavaScript executor
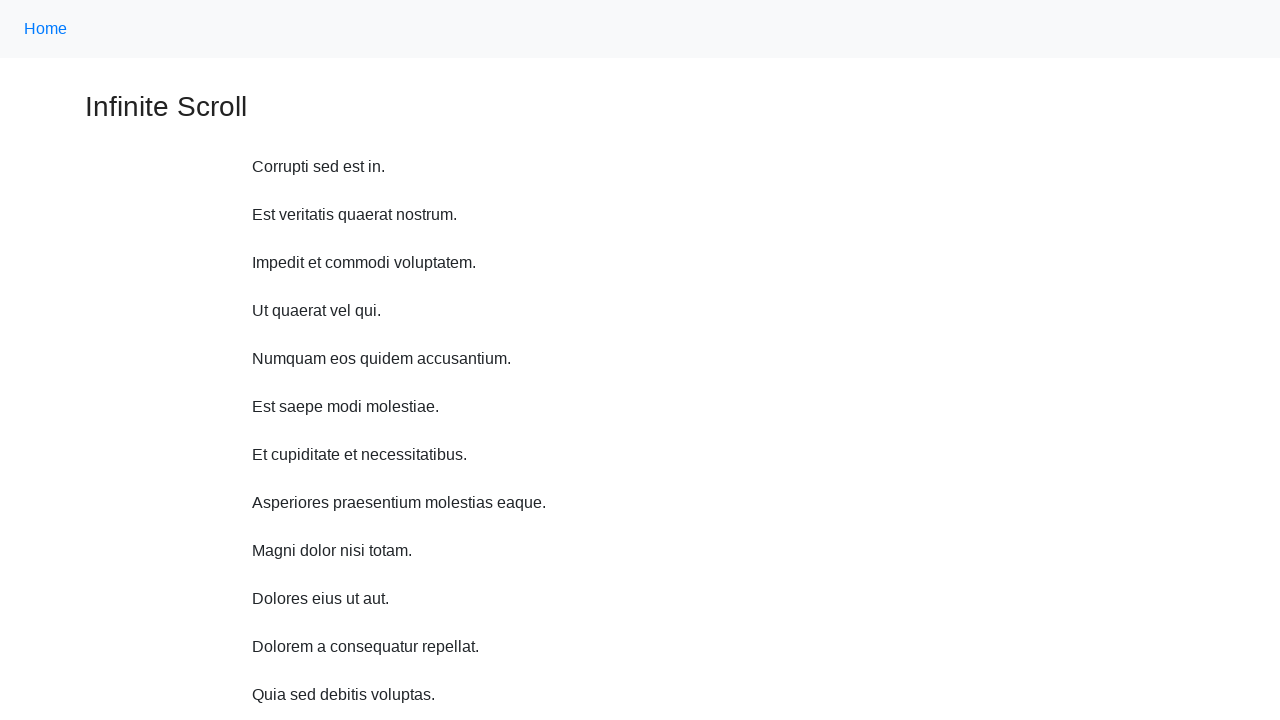

Waited 2 seconds for content to load after scroll up
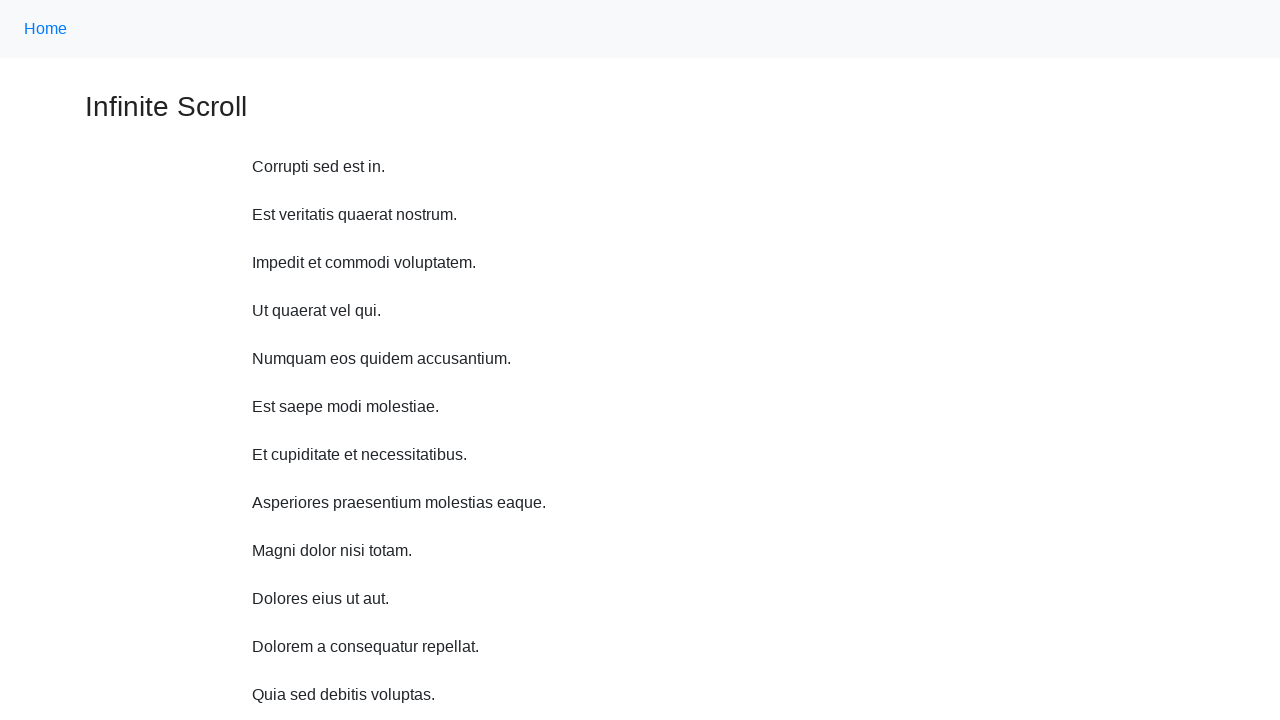

Scrolled up 750 pixels using JavaScript executor
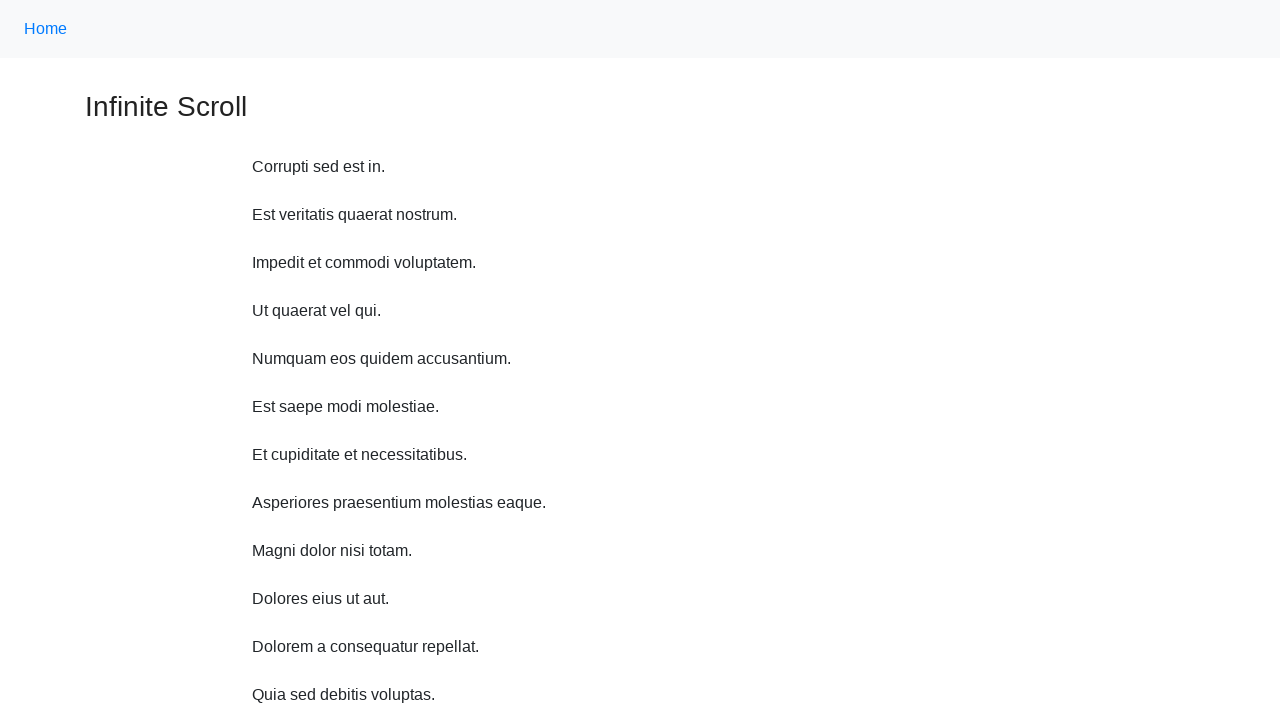

Waited 2 seconds for content to load after scroll up
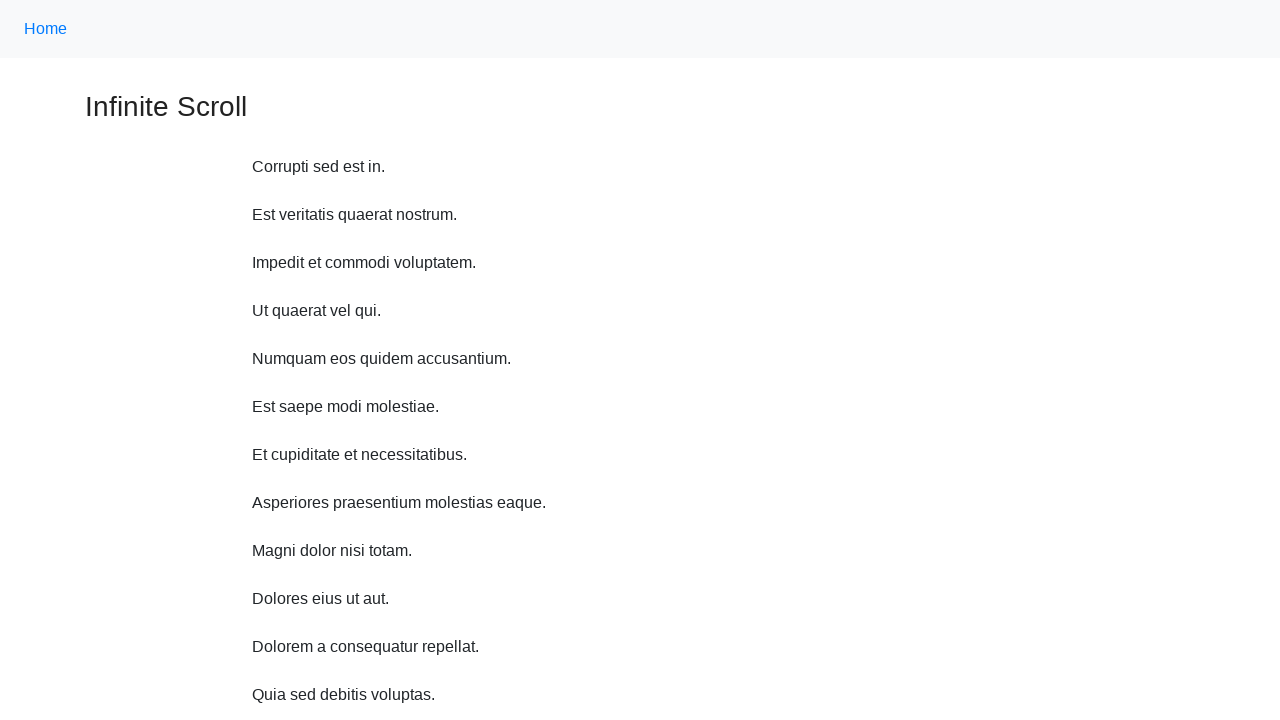

Scrolled up 750 pixels using JavaScript executor
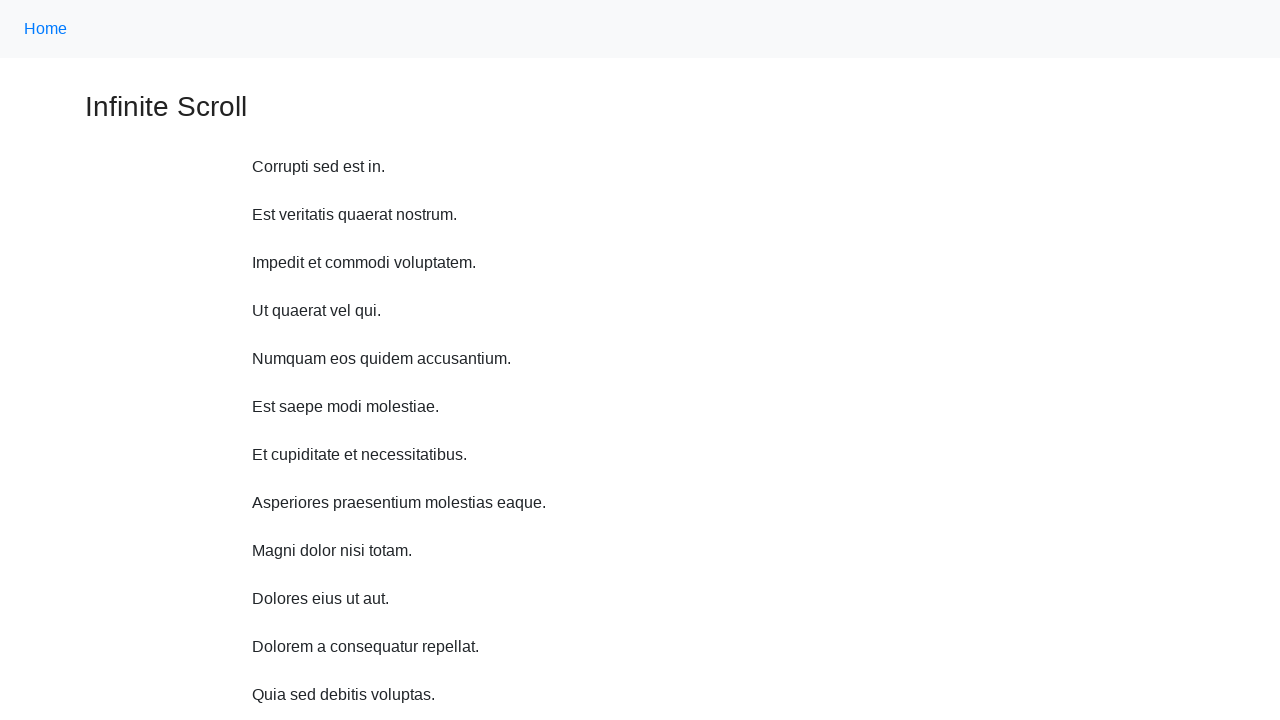

Waited 2 seconds for content to load after scroll up
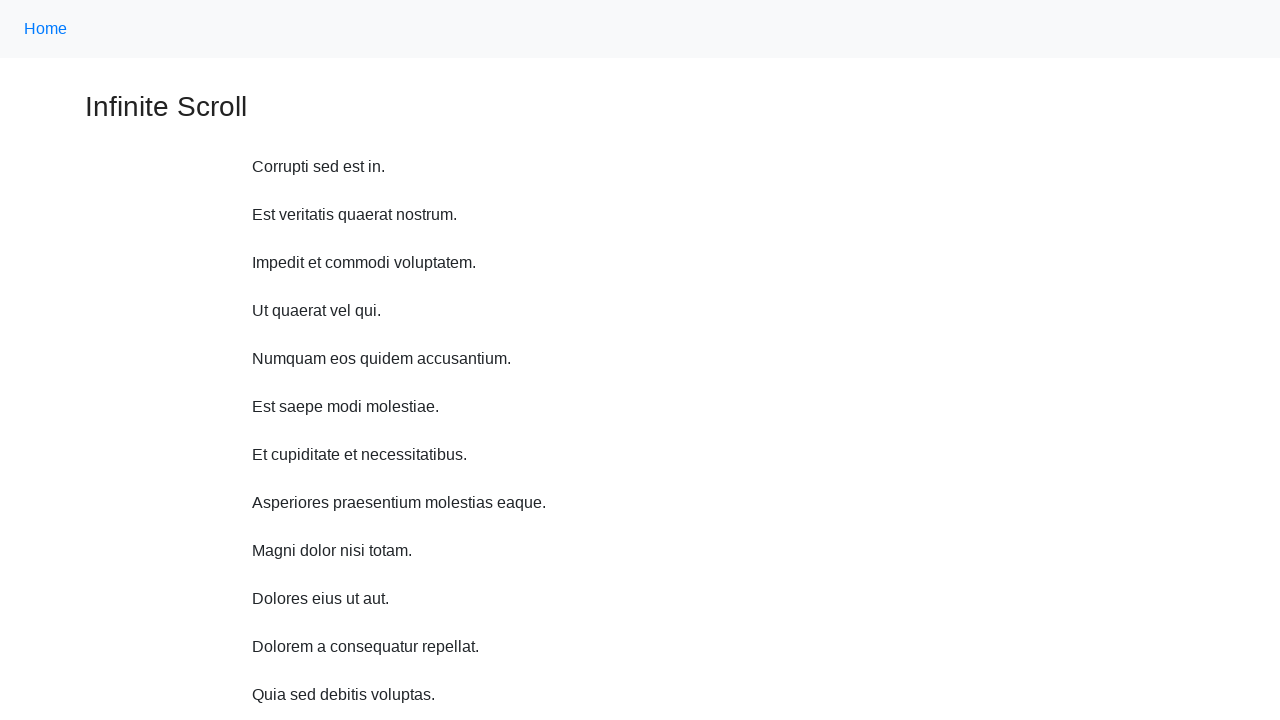

Scrolled up 750 pixels using JavaScript executor
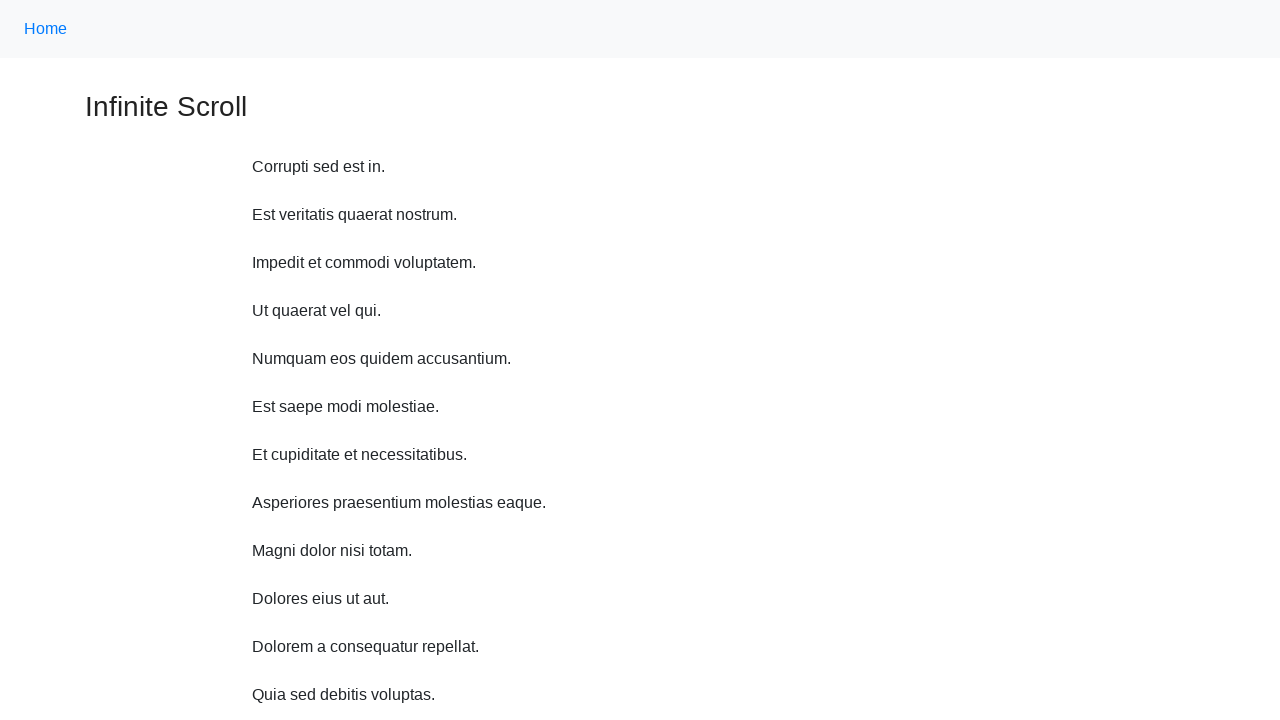

Waited 2 seconds for content to load after scroll up
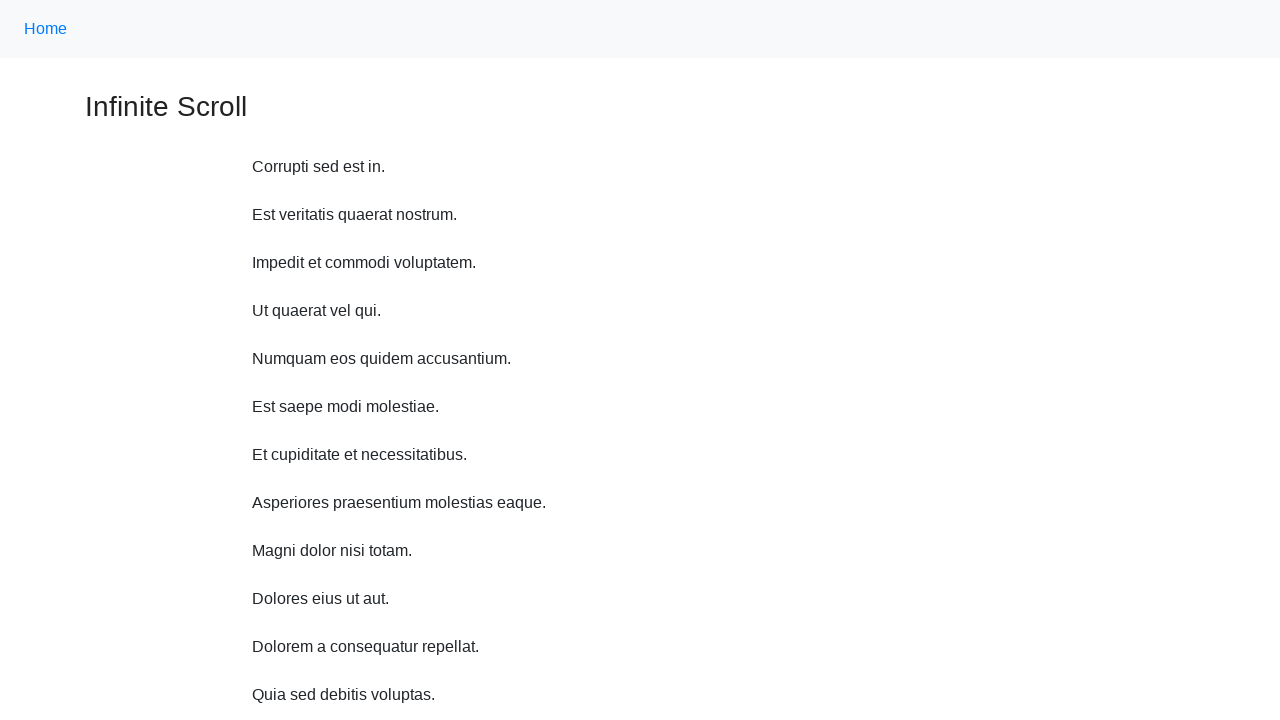

Scrolled up 750 pixels using JavaScript executor
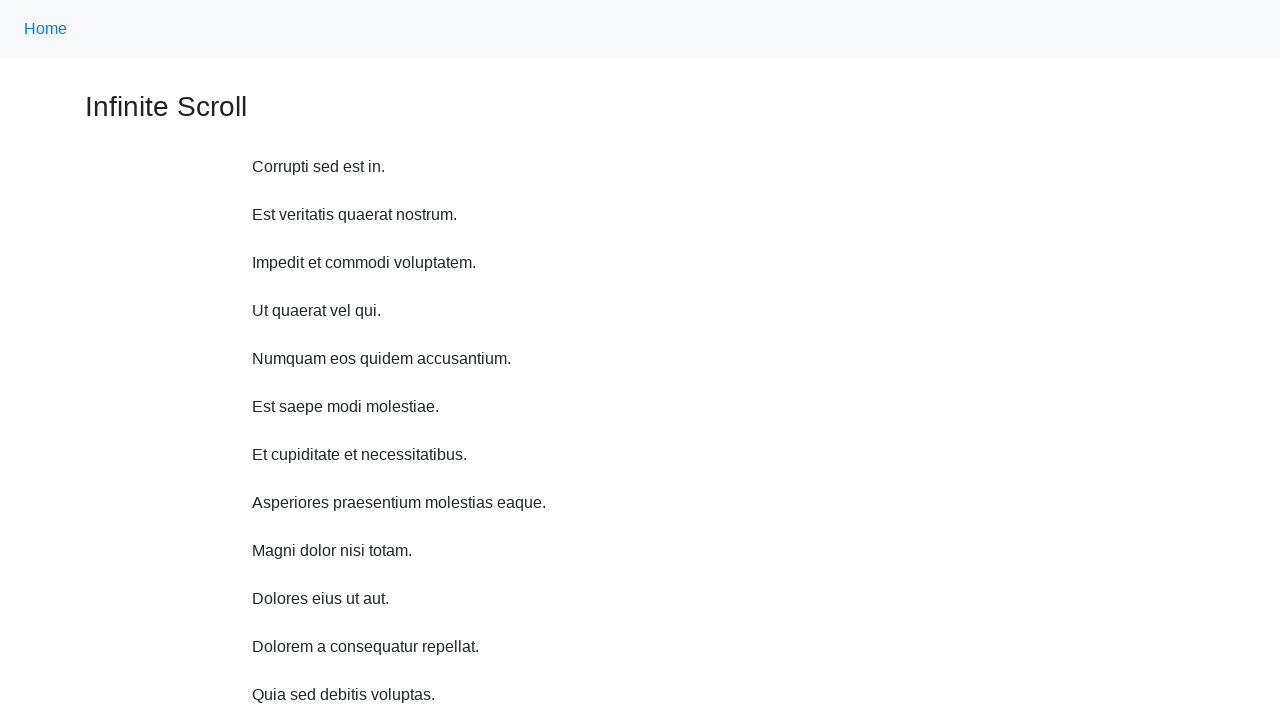

Waited 2 seconds for content to load after scroll up
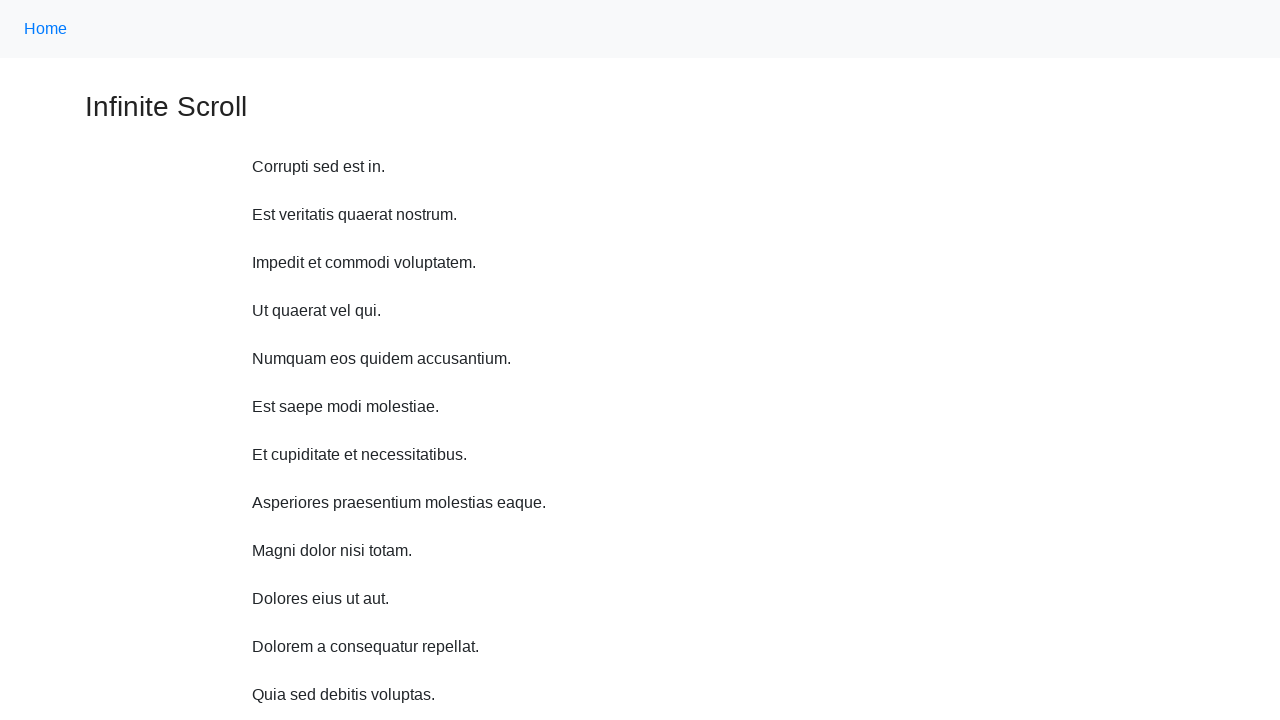

Scrolled up 750 pixels using JavaScript executor
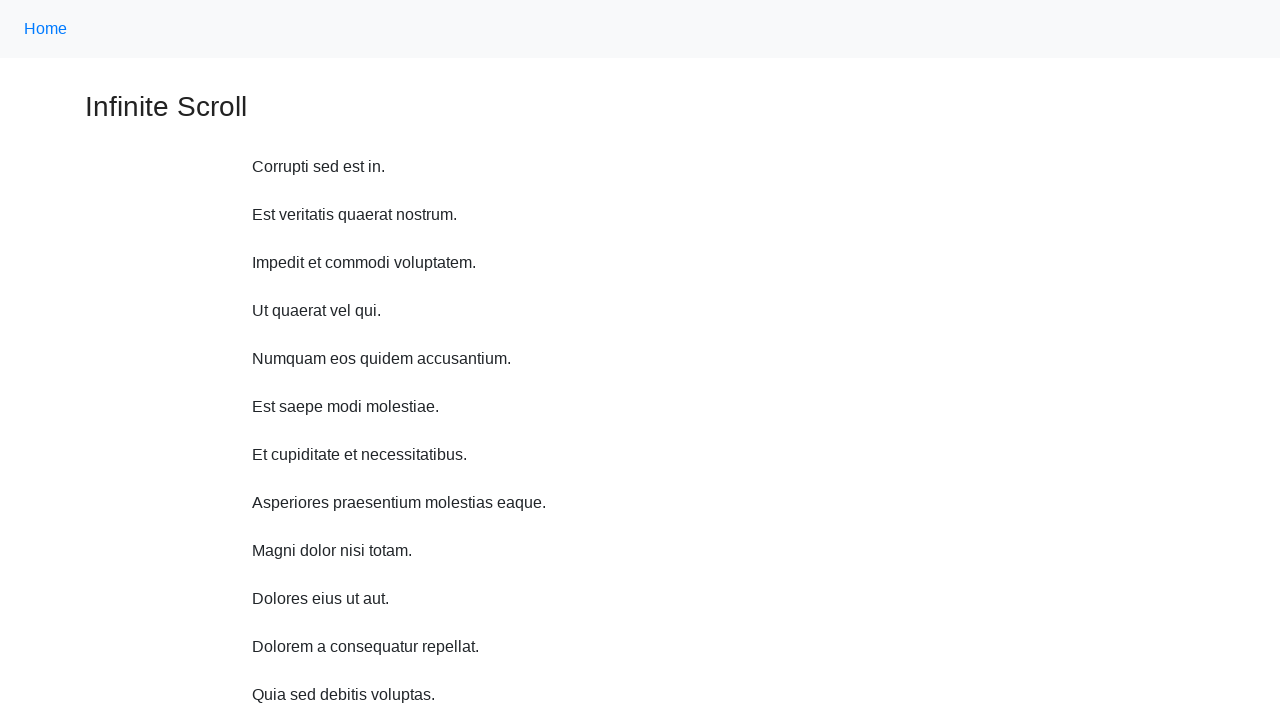

Waited 2 seconds for content to load after scroll up
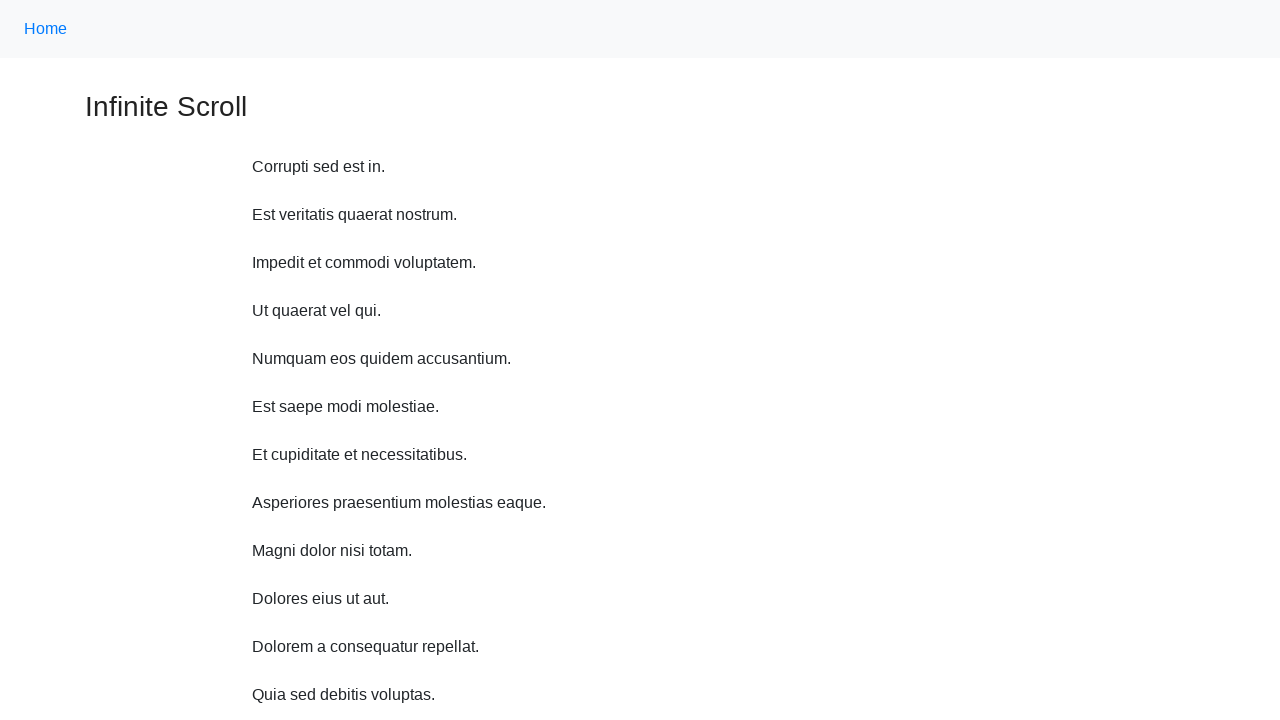

Scrolled up 750 pixels using JavaScript executor
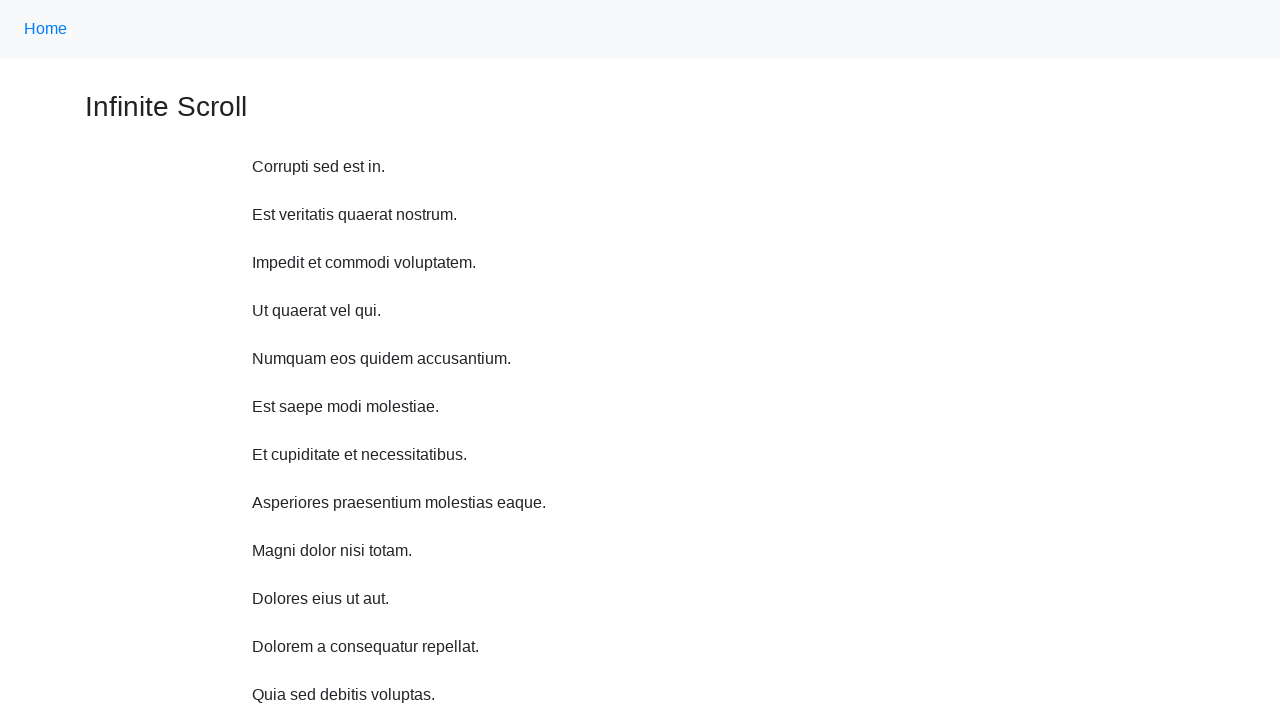

Waited 2 seconds for content to load after scroll up
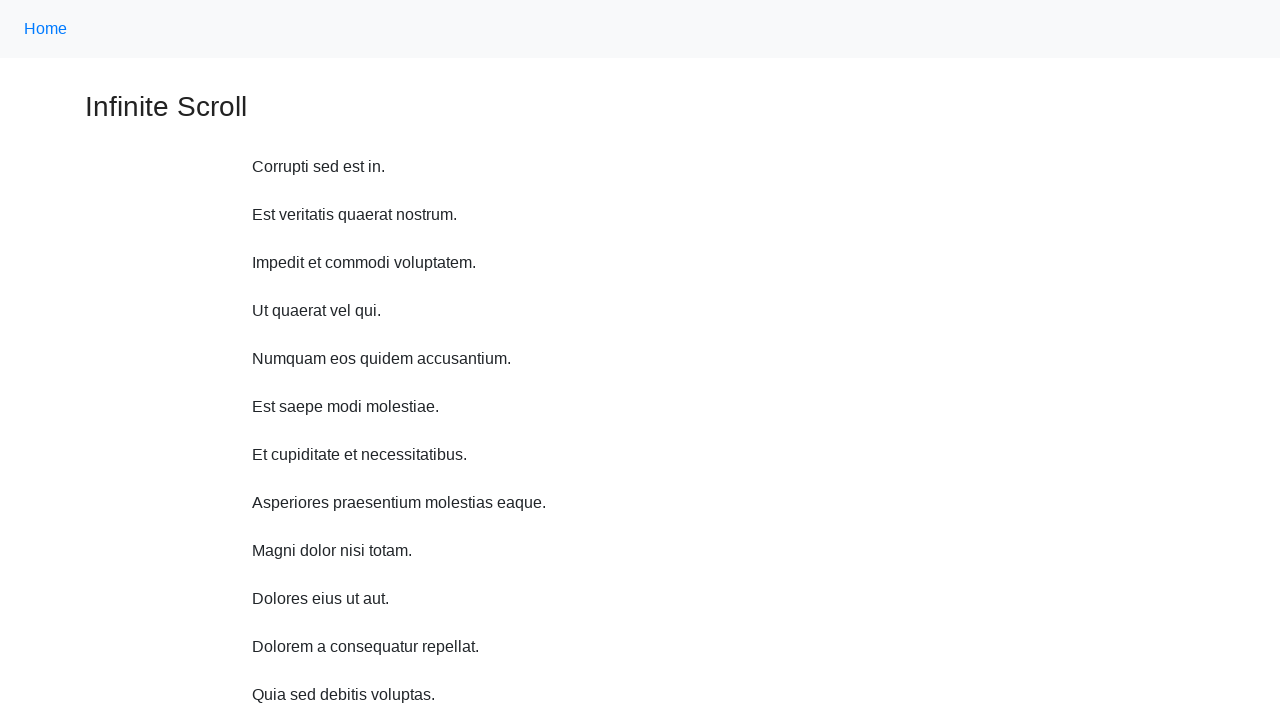

Scrolled up 750 pixels using JavaScript executor
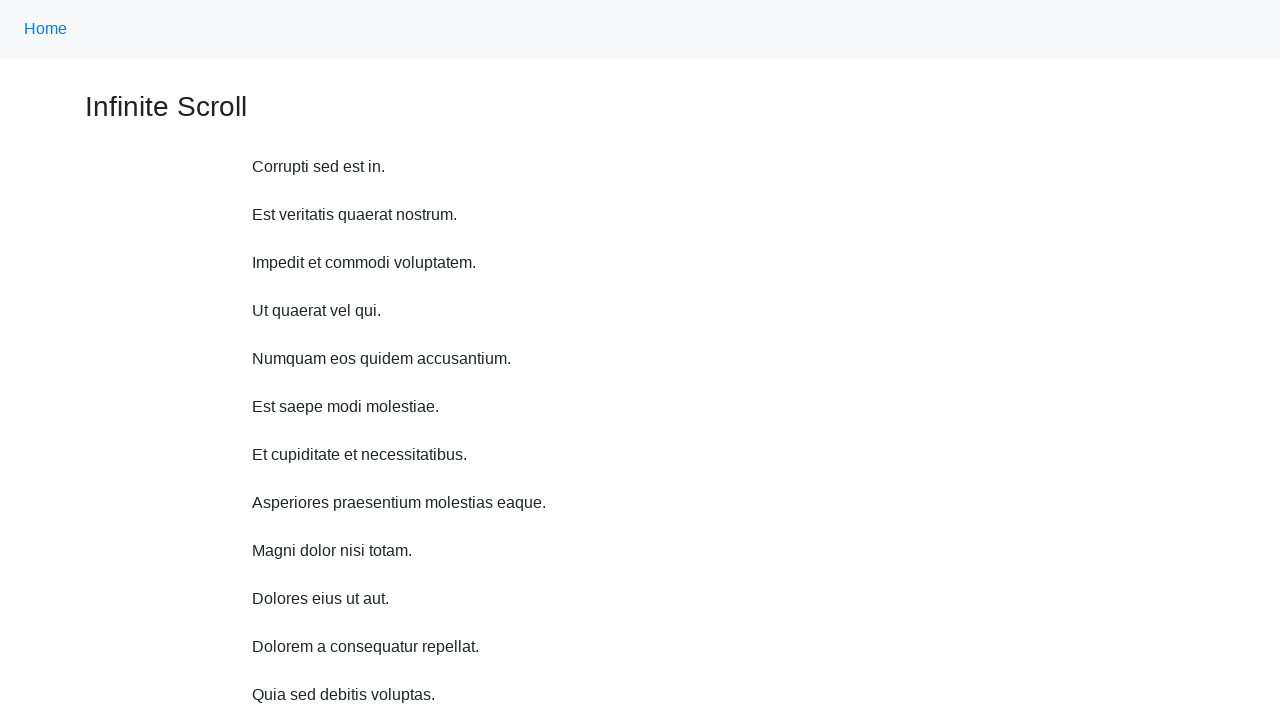

Waited 2 seconds for content to load after scroll up
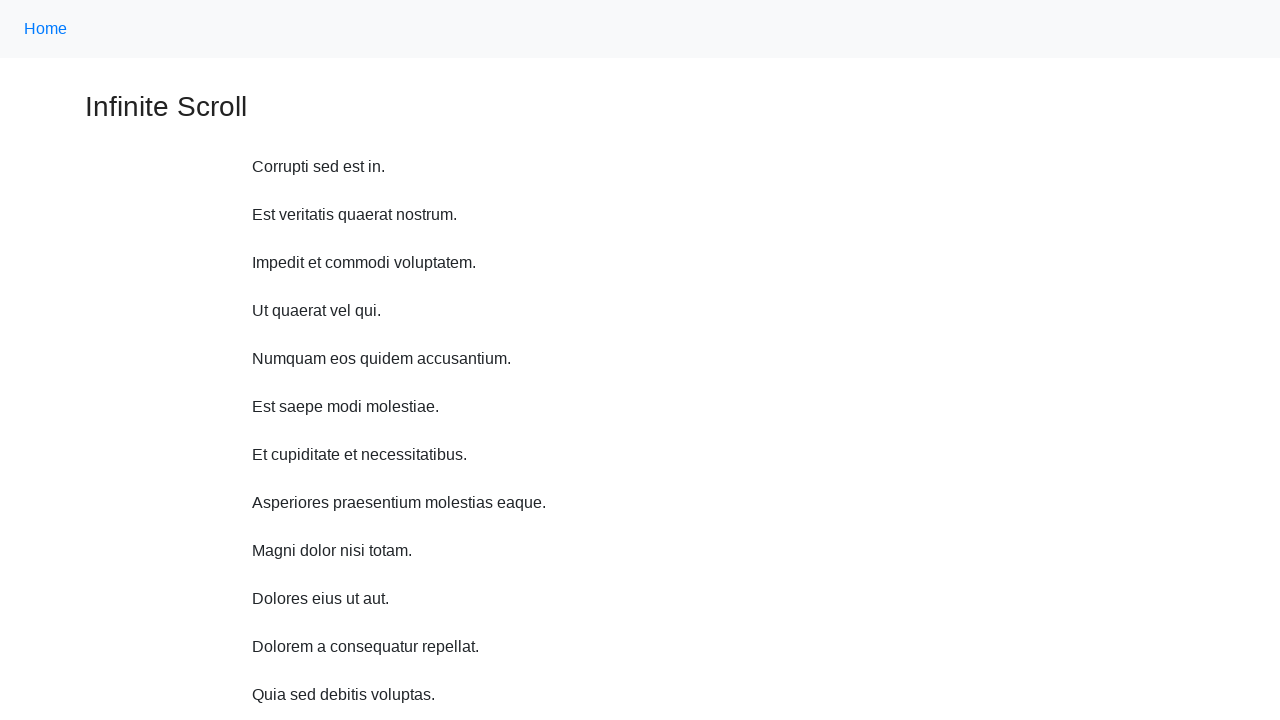

Scrolled up 750 pixels using JavaScript executor
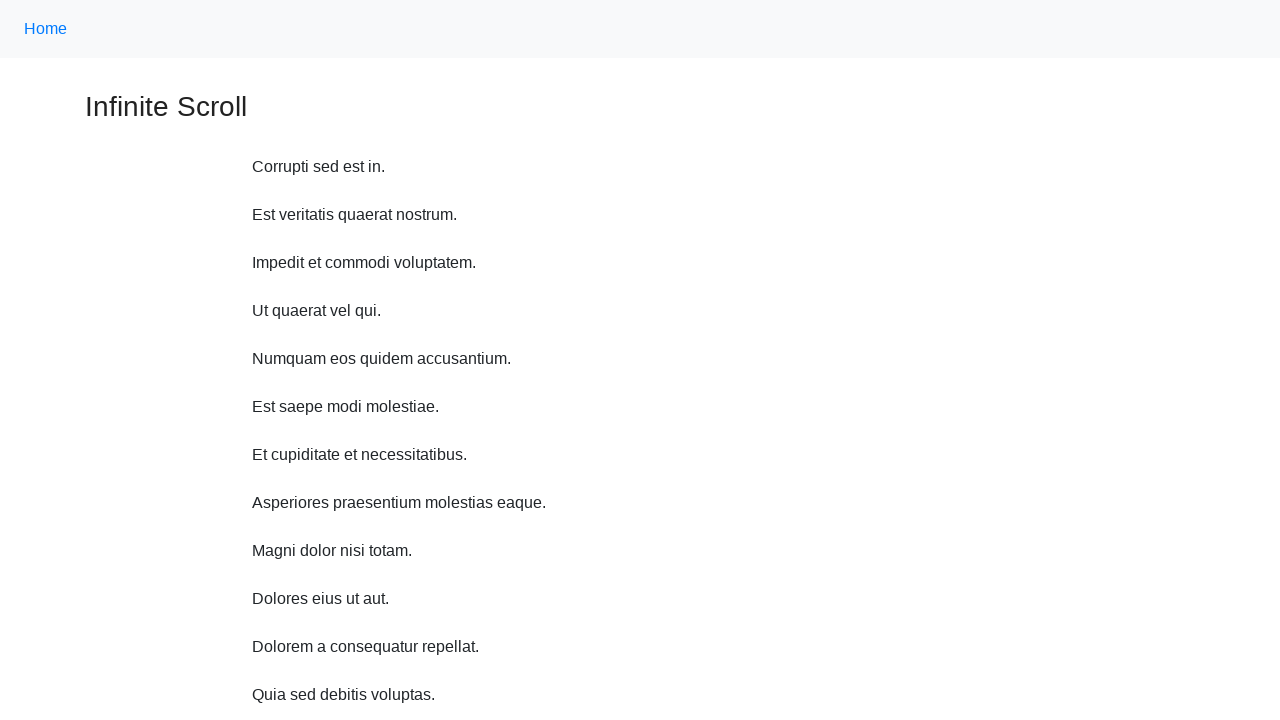

Waited 2 seconds for content to load after scroll up
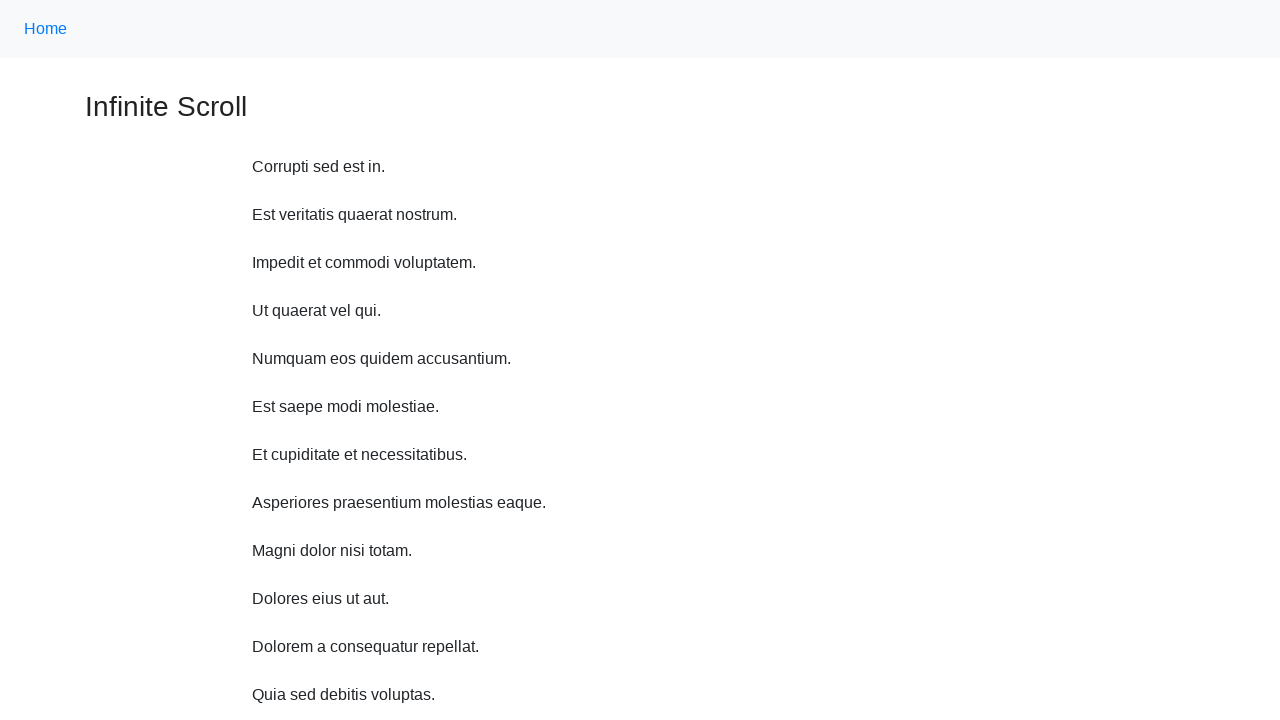

Scrolled up 750 pixels using JavaScript executor
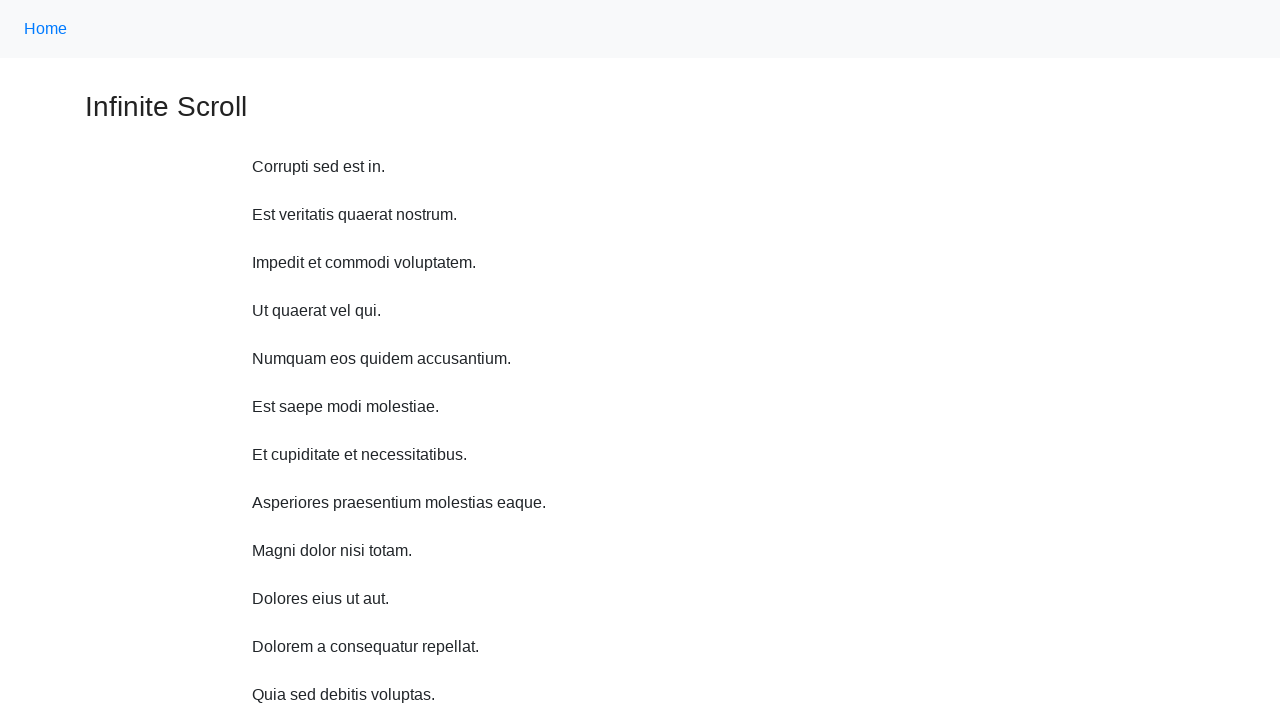

Waited 2 seconds for content to load after scroll up
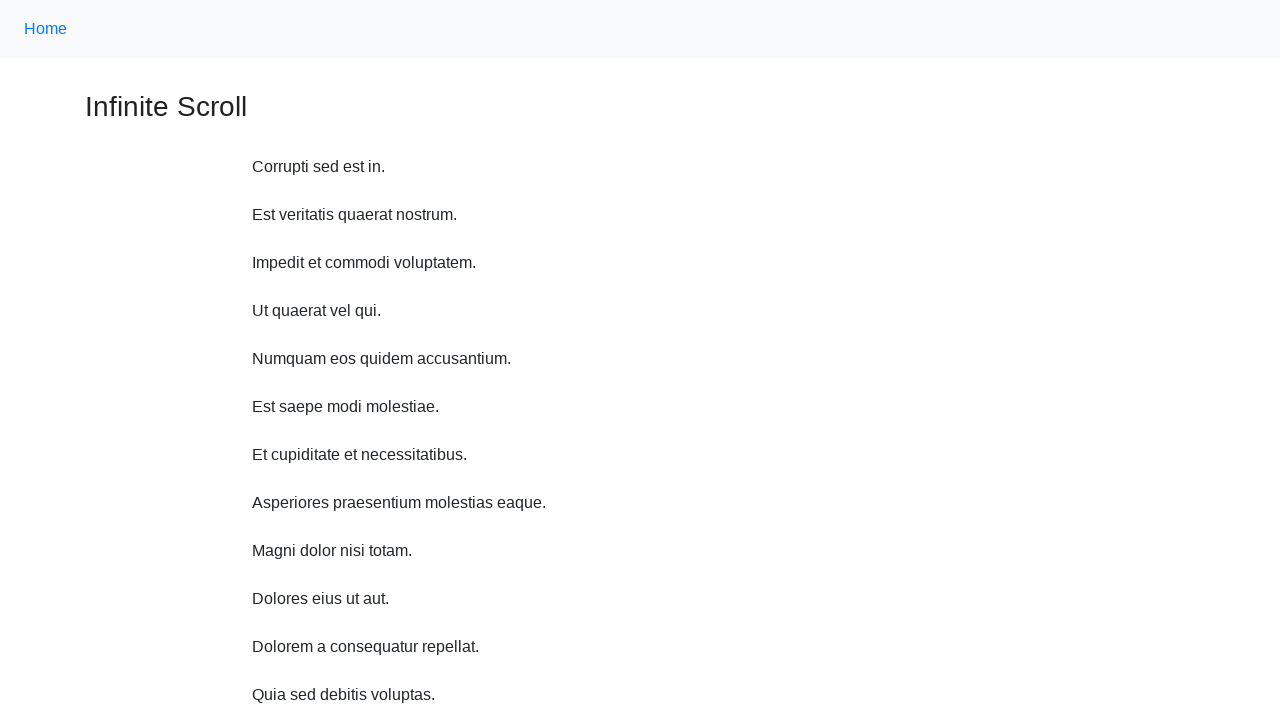

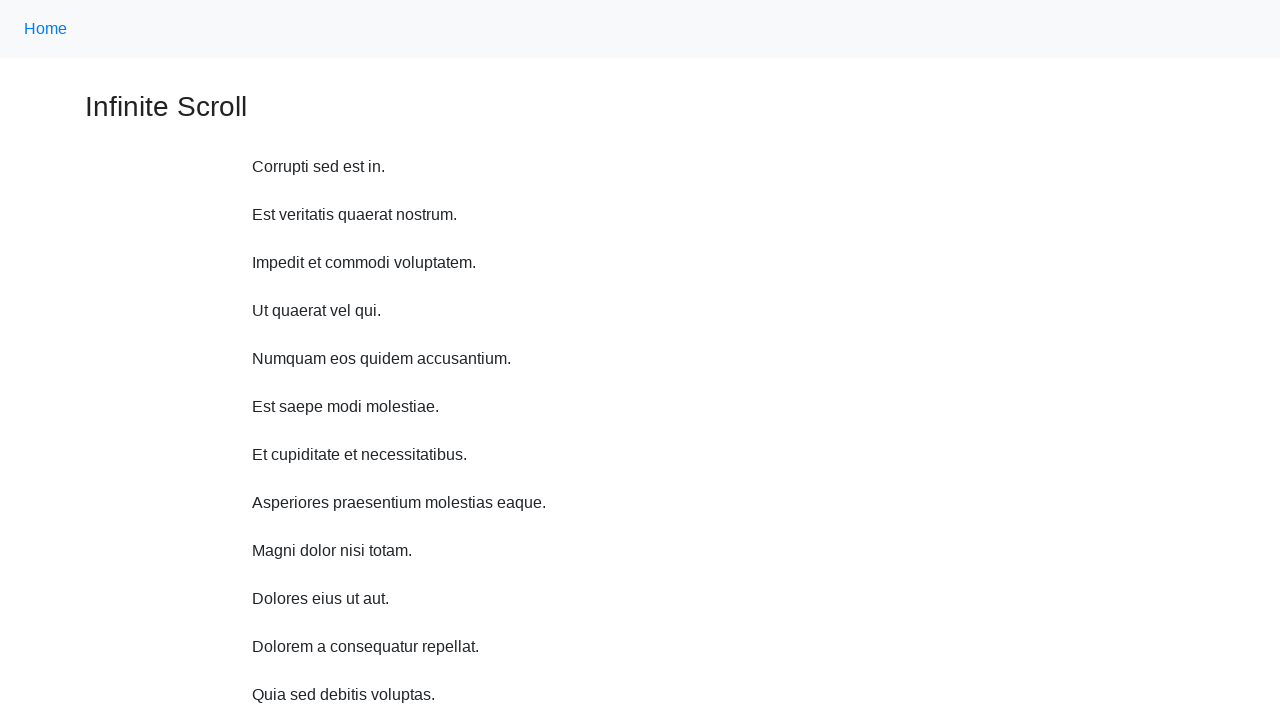